Tests add and remove functionality by clicking Add Element button 20 times, verifying 20 Delete buttons appear, then clicking all Delete buttons to remove them

Starting URL: https://practice.expandtesting.com/add-remove-elements

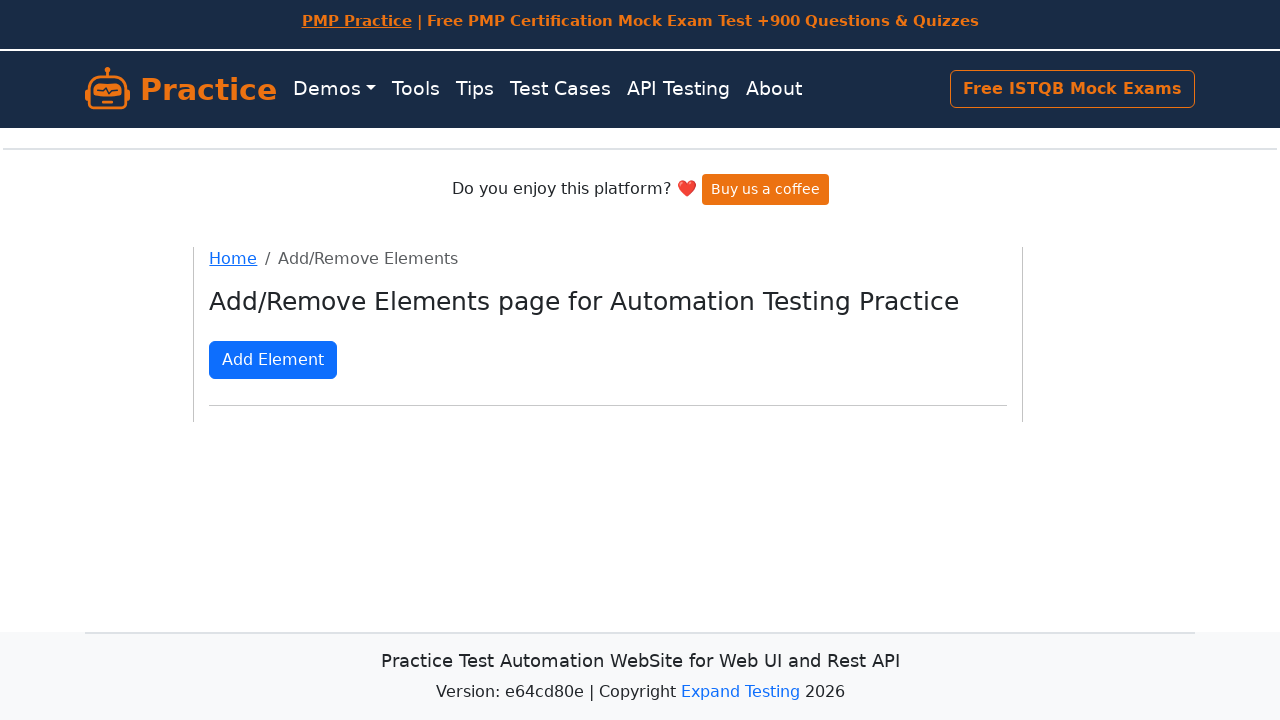

Clicked Add Element button (iteration 1/20) at (273, 360) on button:has-text('Add Element')
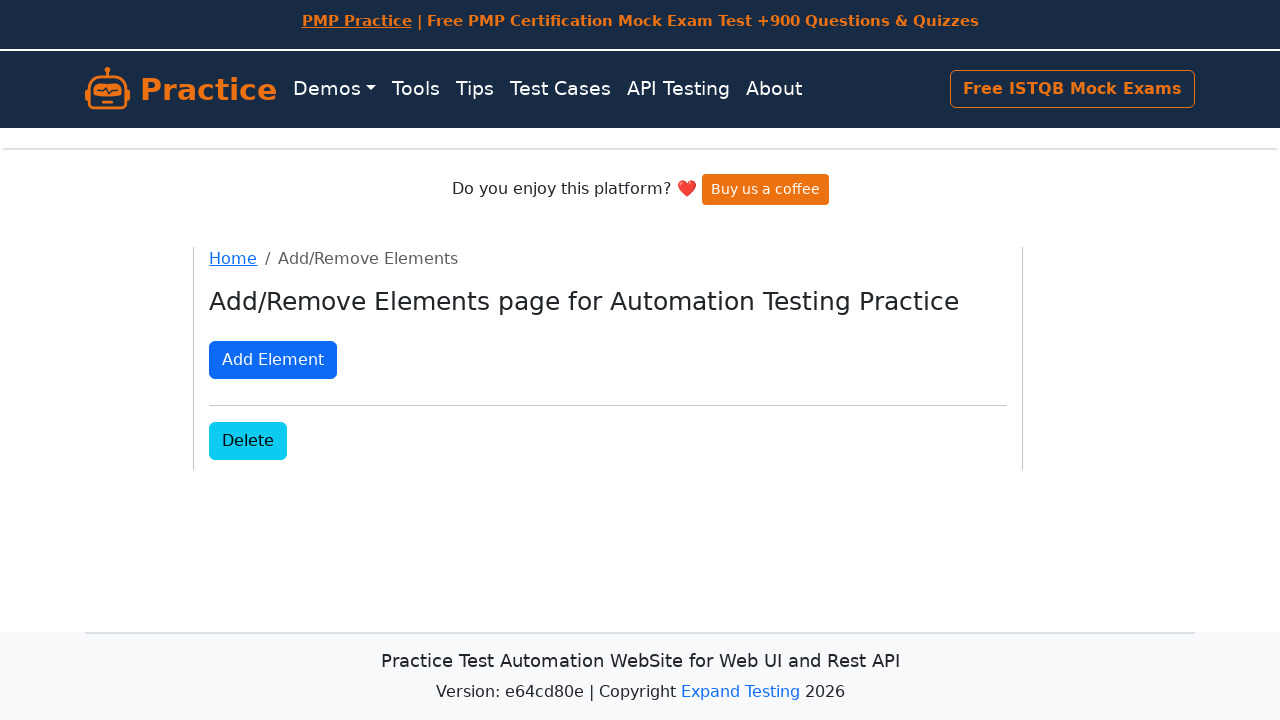

Clicked Add Element button (iteration 2/20) at (273, 360) on button:has-text('Add Element')
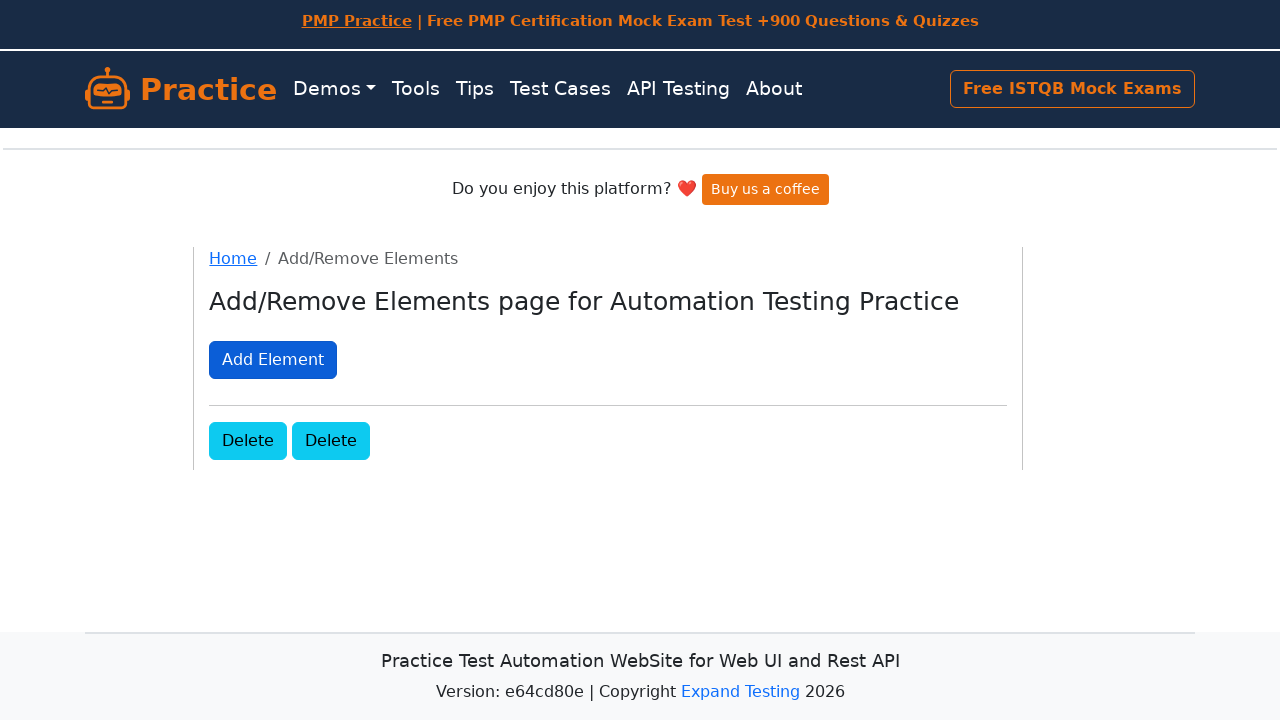

Clicked Add Element button (iteration 3/20) at (273, 360) on button:has-text('Add Element')
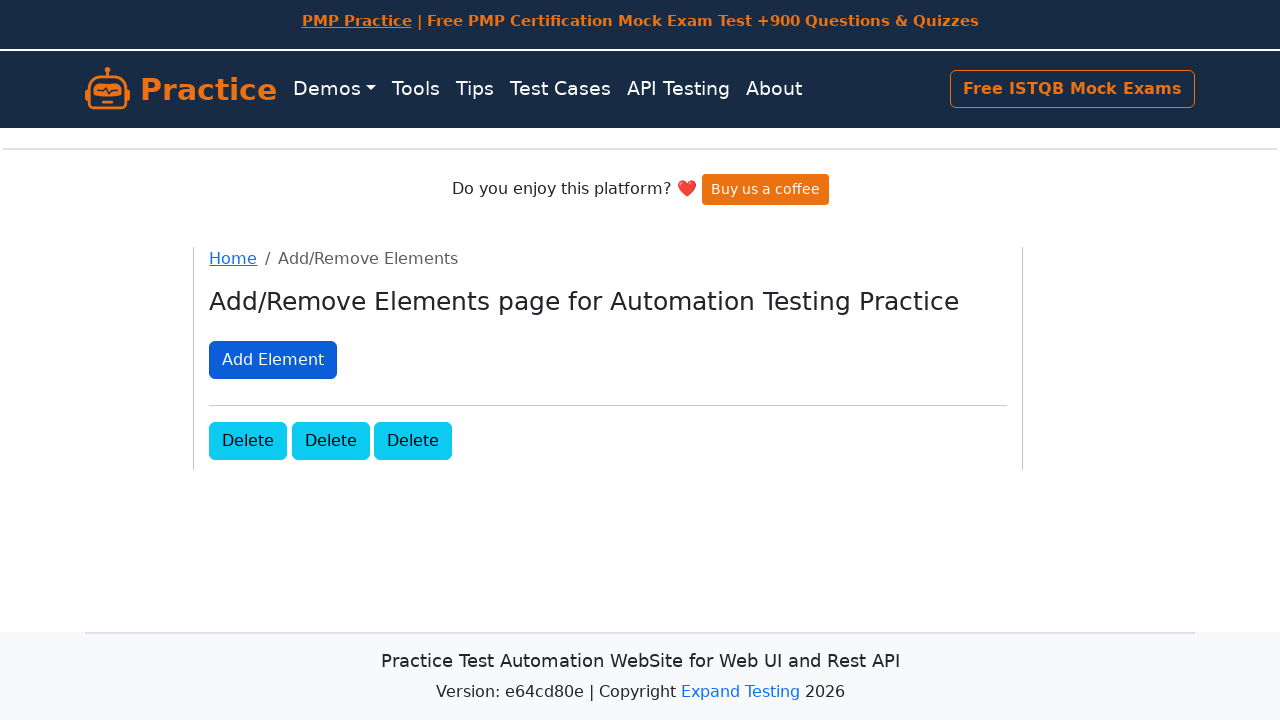

Clicked Add Element button (iteration 4/20) at (273, 360) on button:has-text('Add Element')
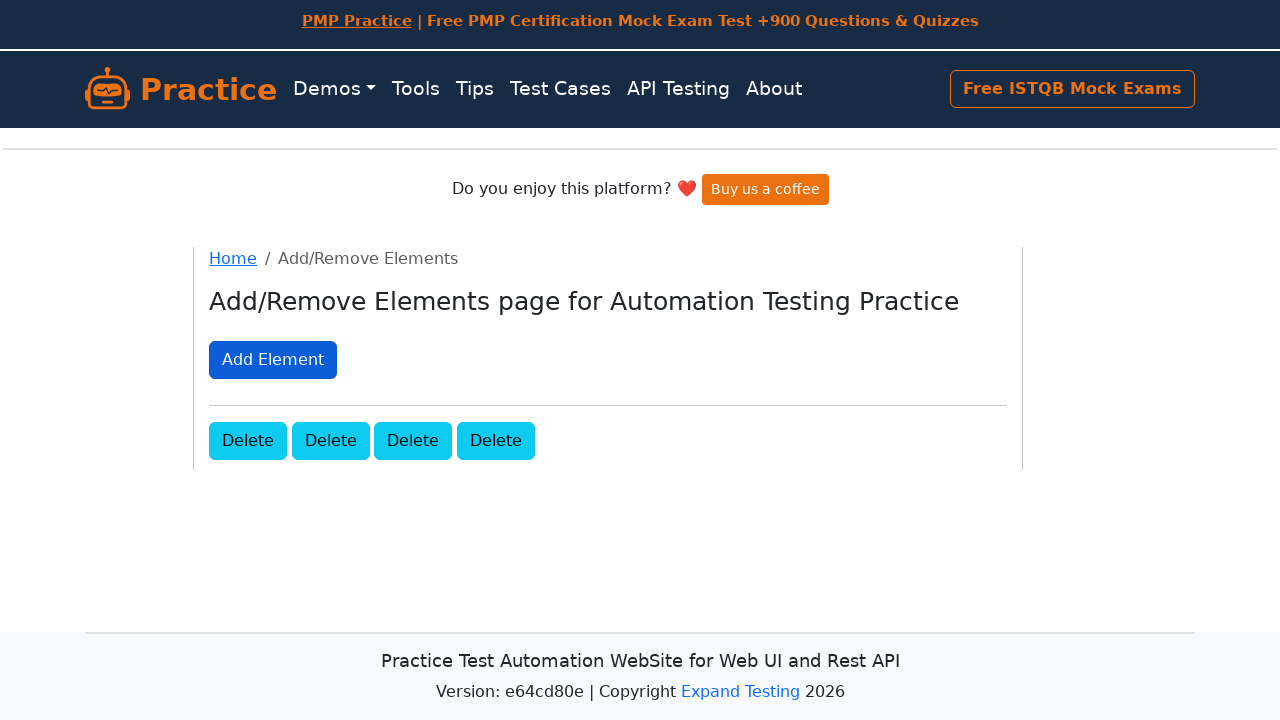

Clicked Add Element button (iteration 5/20) at (273, 360) on button:has-text('Add Element')
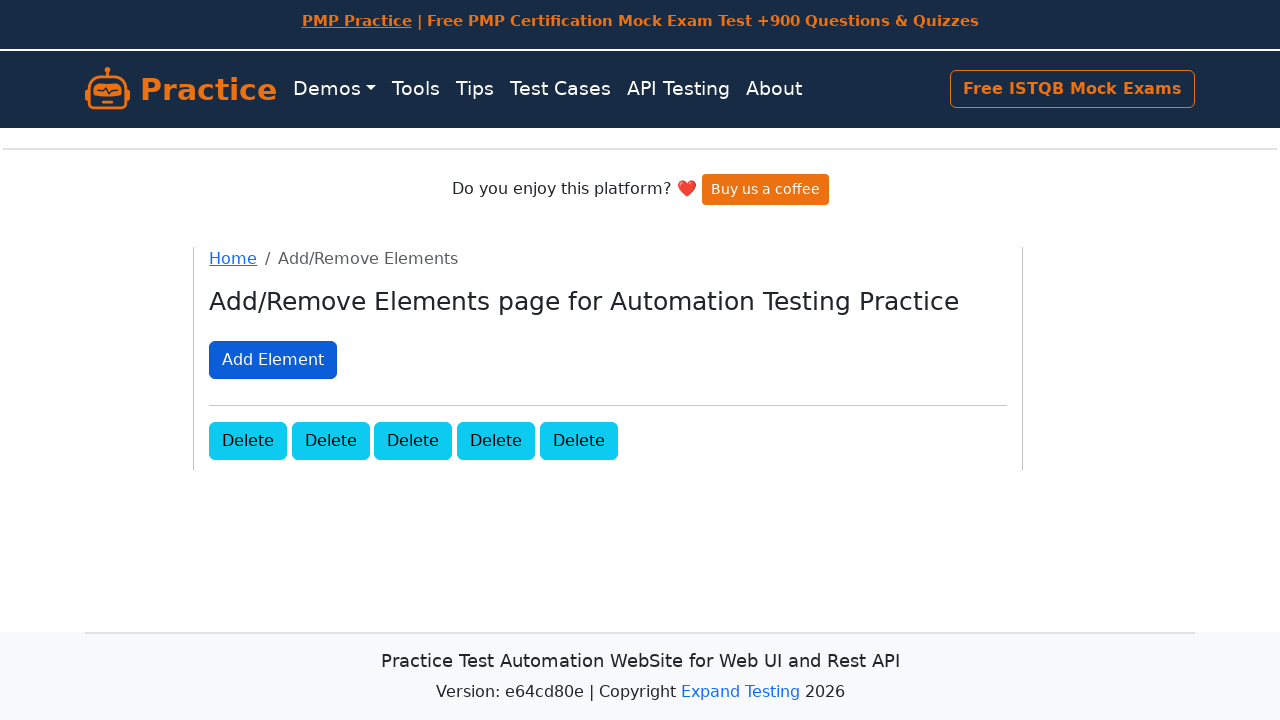

Clicked Add Element button (iteration 6/20) at (273, 360) on button:has-text('Add Element')
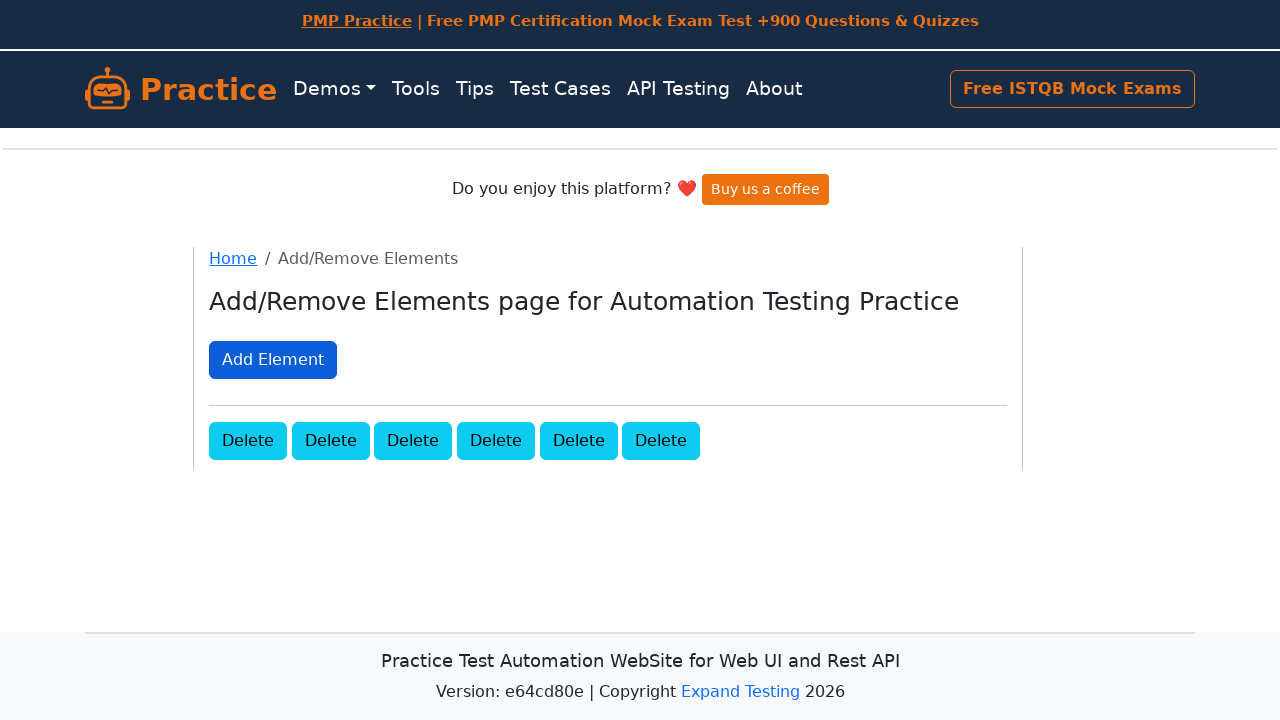

Clicked Add Element button (iteration 7/20) at (273, 360) on button:has-text('Add Element')
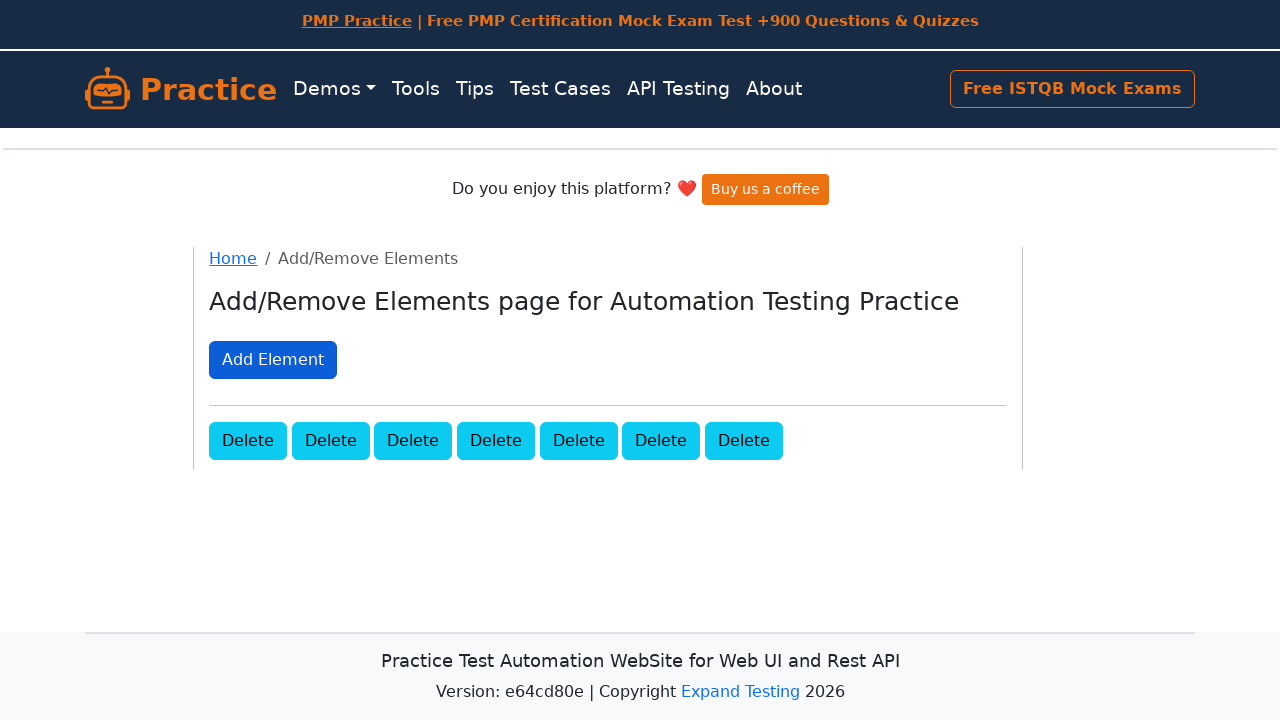

Clicked Add Element button (iteration 8/20) at (273, 360) on button:has-text('Add Element')
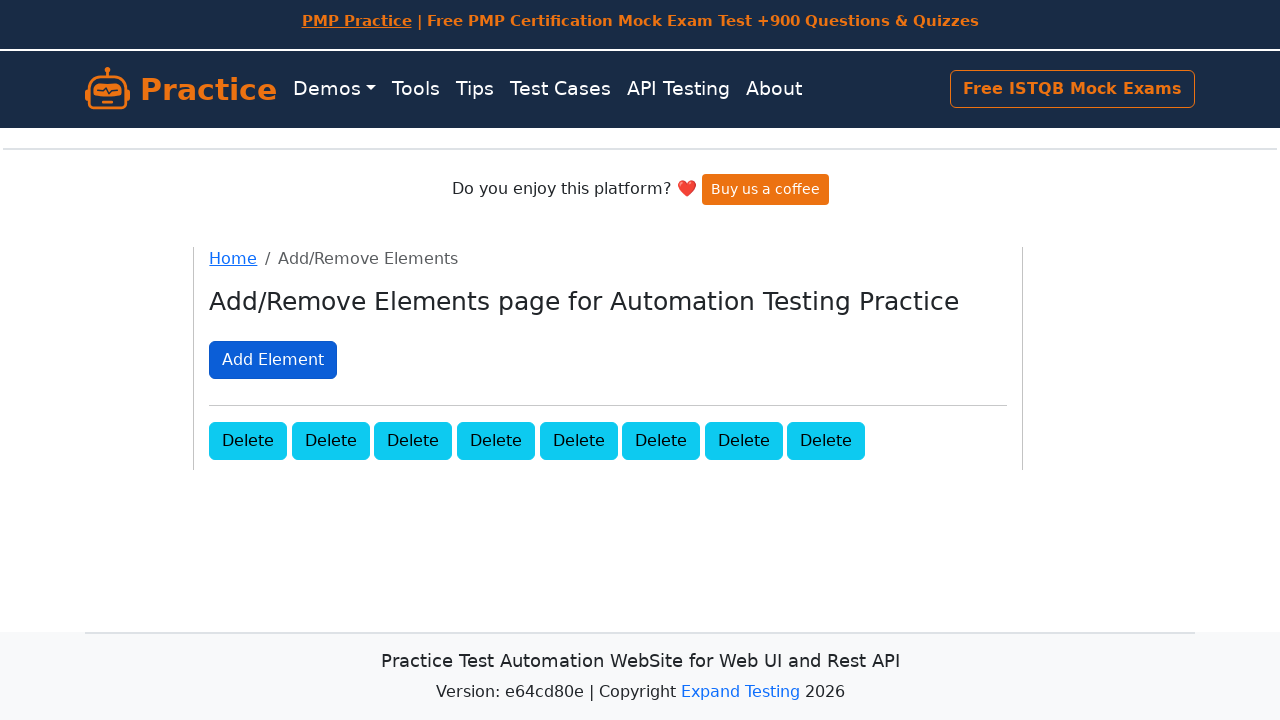

Clicked Add Element button (iteration 9/20) at (273, 360) on button:has-text('Add Element')
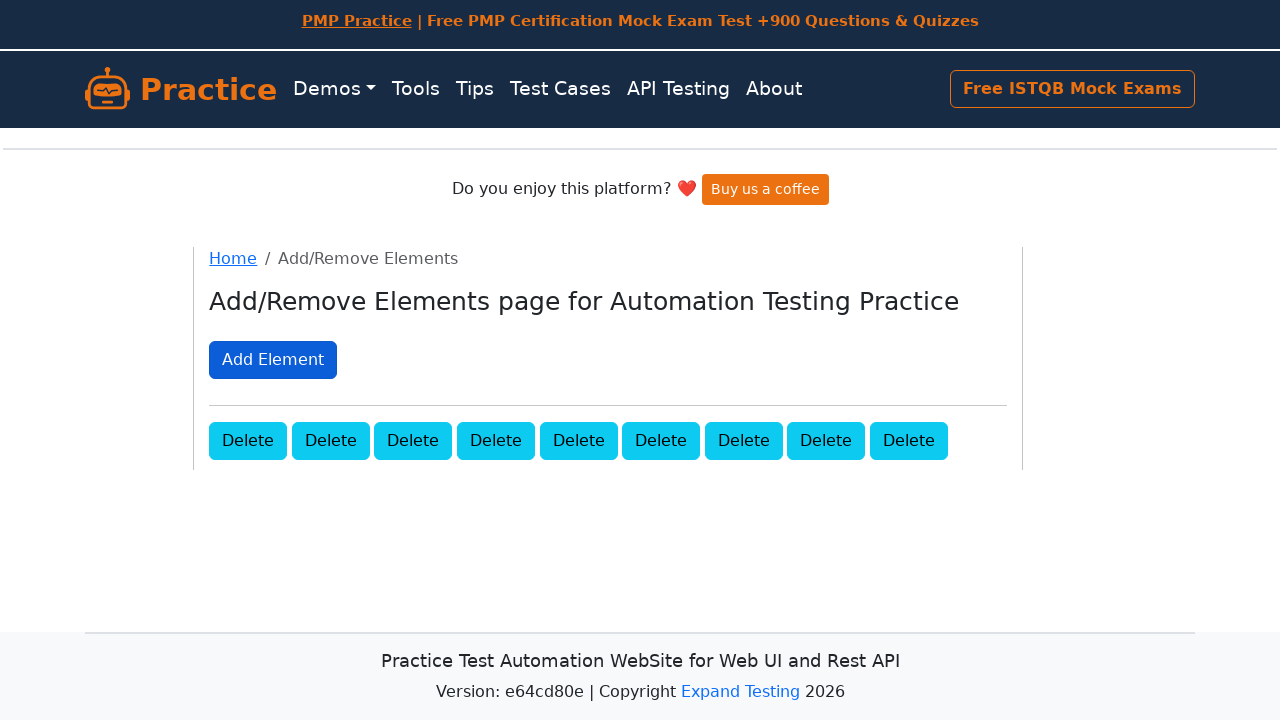

Clicked Add Element button (iteration 10/20) at (273, 360) on button:has-text('Add Element')
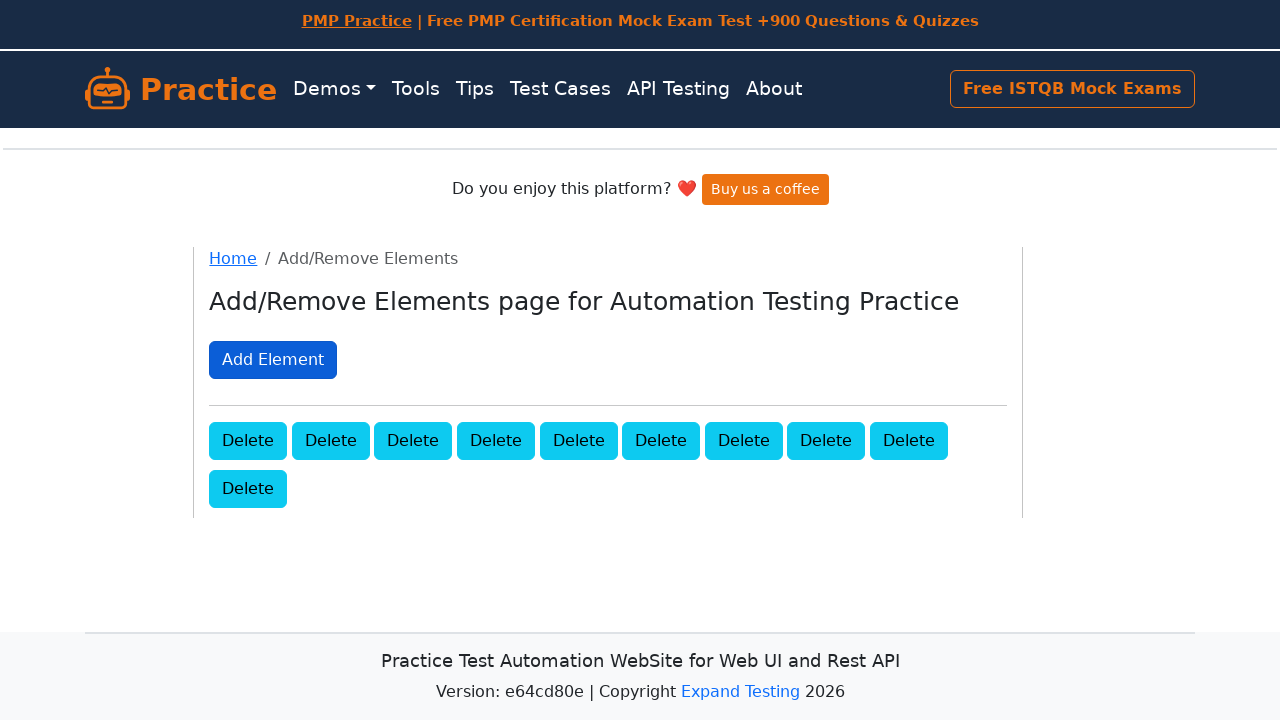

Clicked Add Element button (iteration 11/20) at (273, 360) on button:has-text('Add Element')
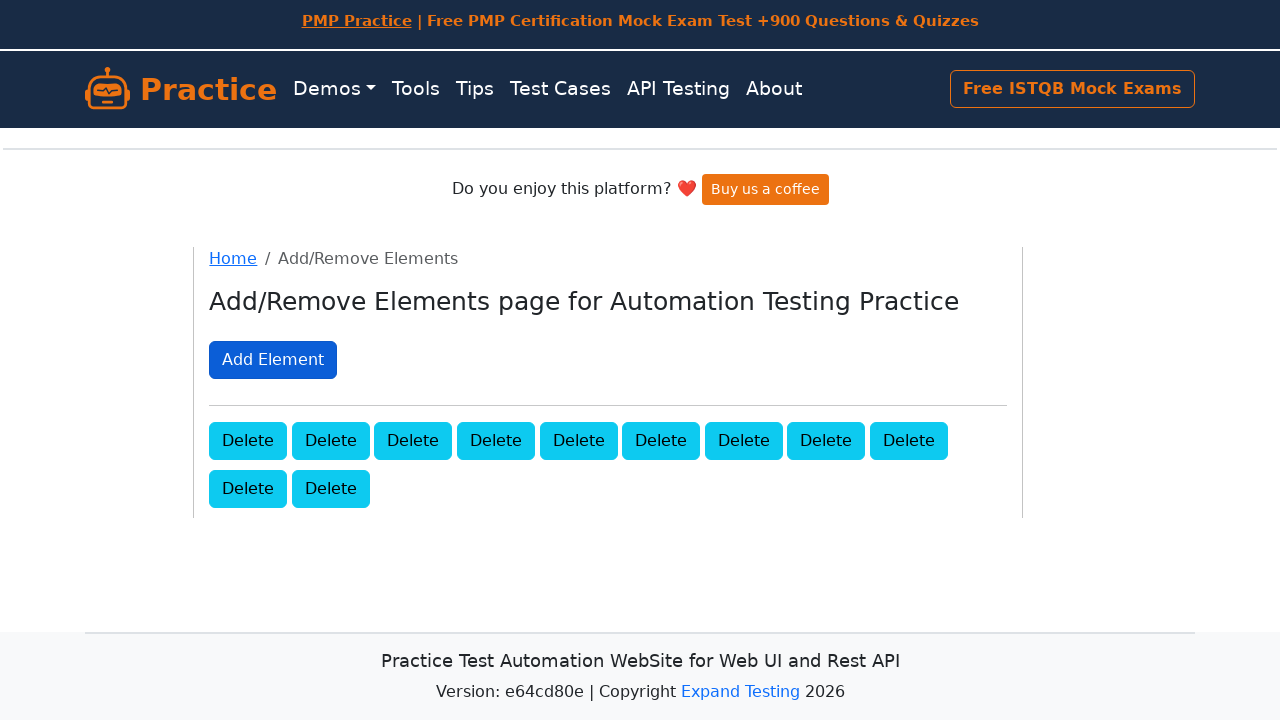

Clicked Add Element button (iteration 12/20) at (273, 360) on button:has-text('Add Element')
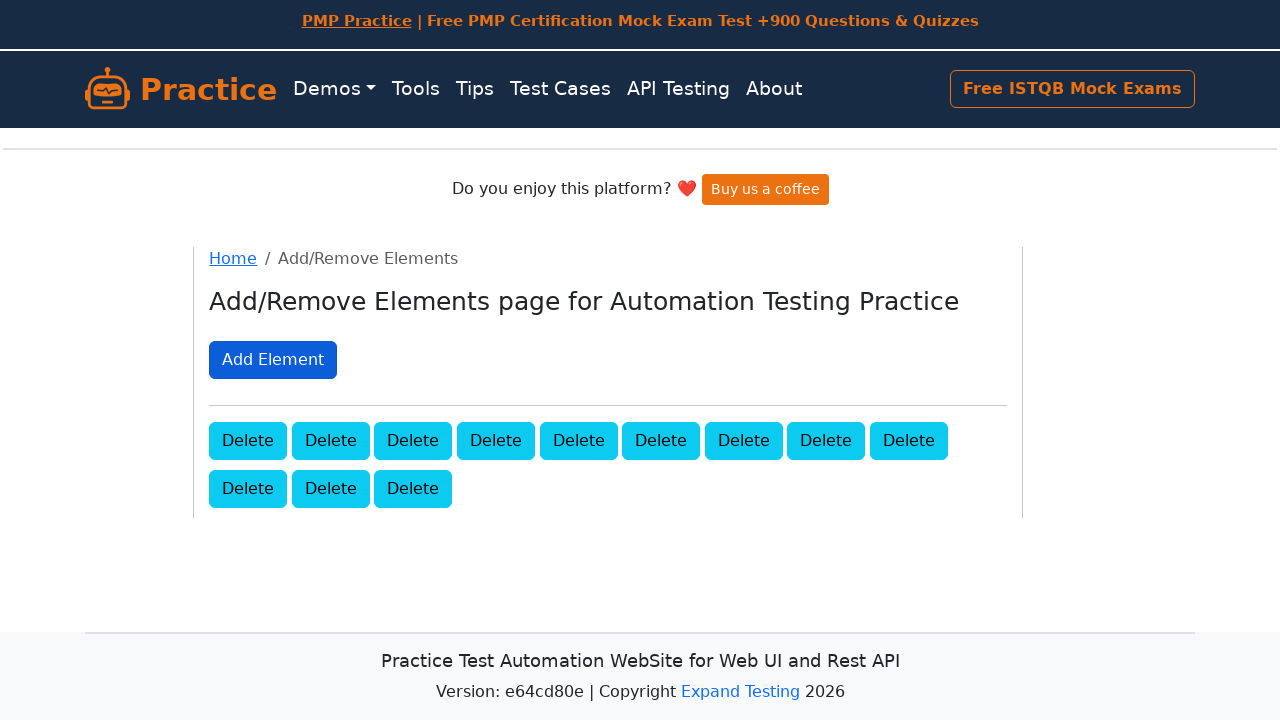

Clicked Add Element button (iteration 13/20) at (273, 360) on button:has-text('Add Element')
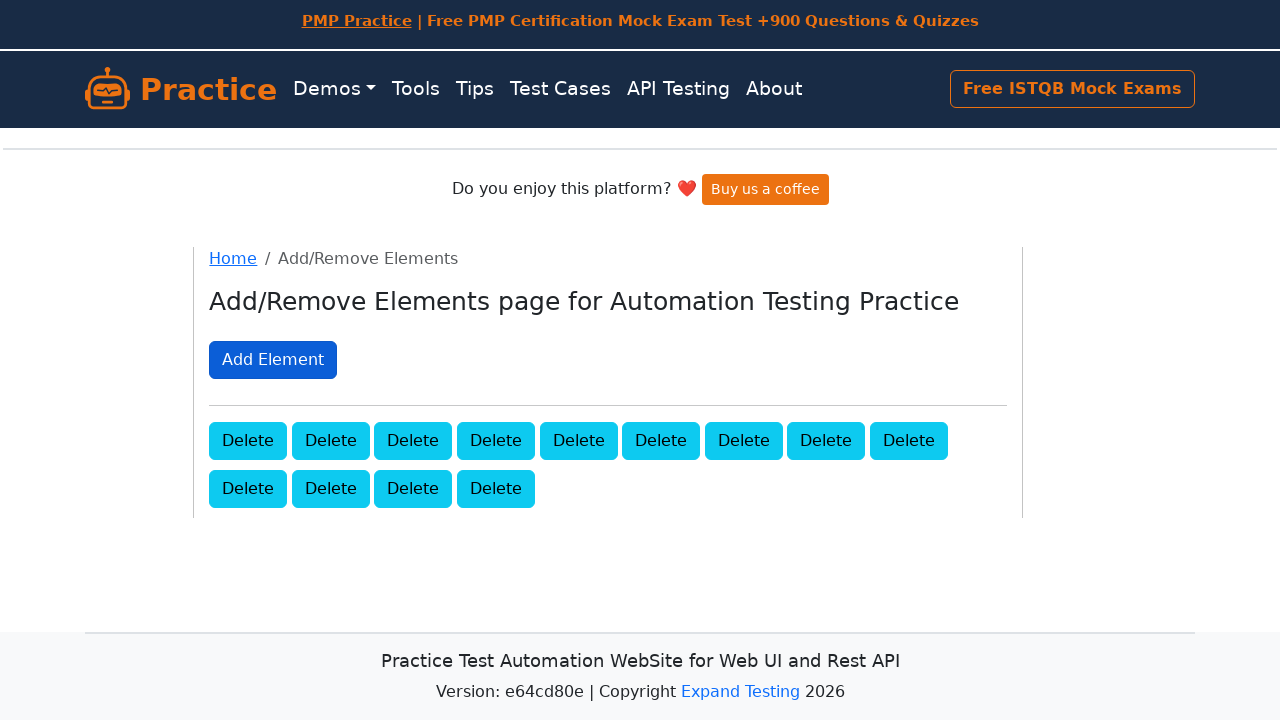

Clicked Add Element button (iteration 14/20) at (273, 360) on button:has-text('Add Element')
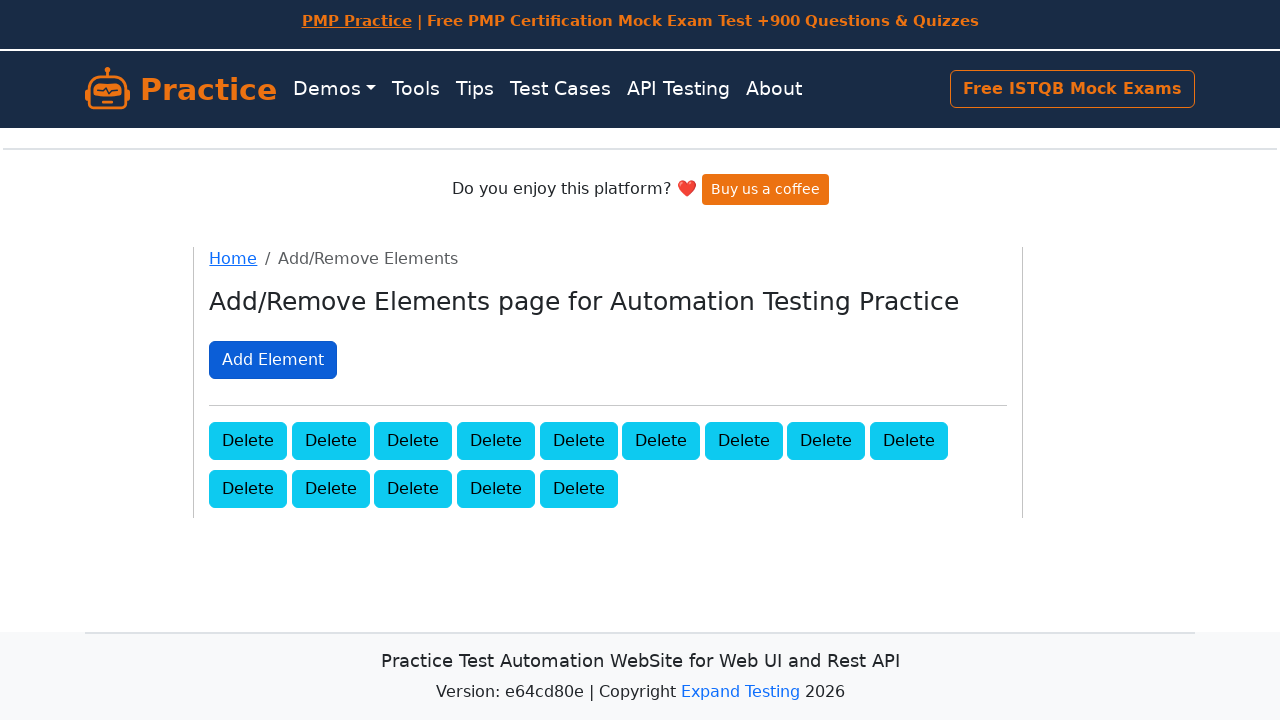

Clicked Add Element button (iteration 15/20) at (273, 360) on button:has-text('Add Element')
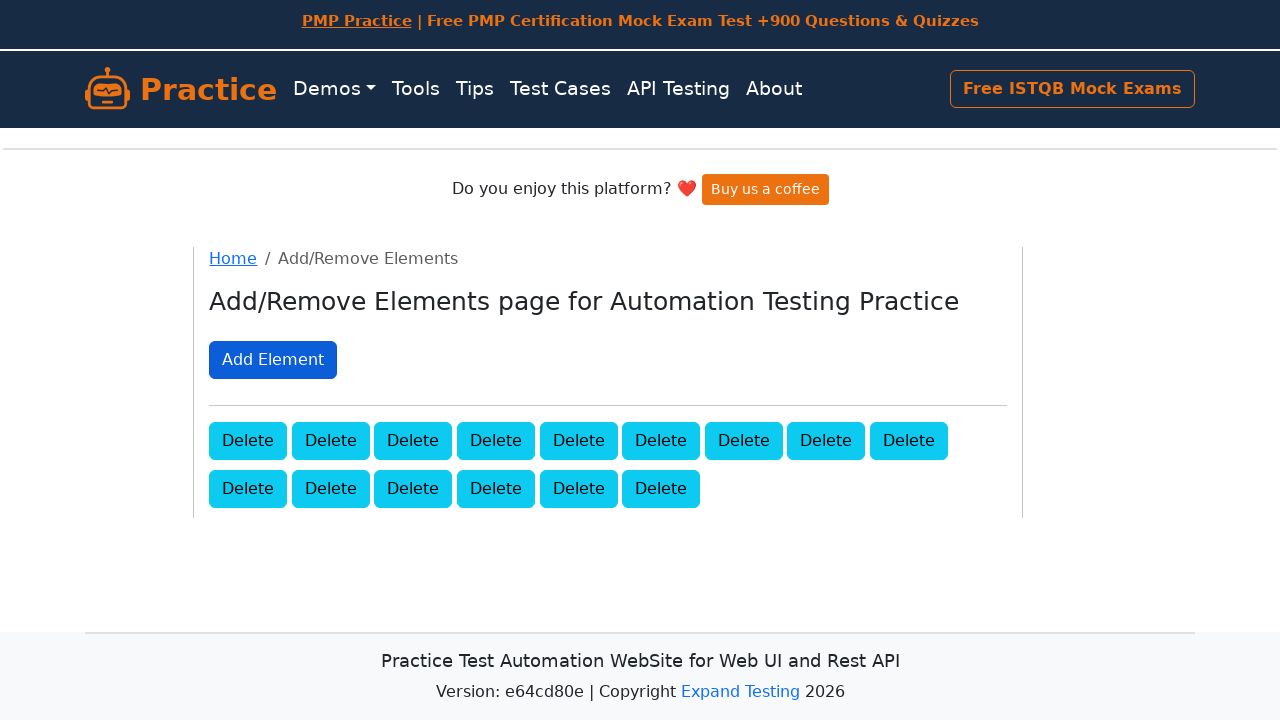

Clicked Add Element button (iteration 16/20) at (273, 360) on button:has-text('Add Element')
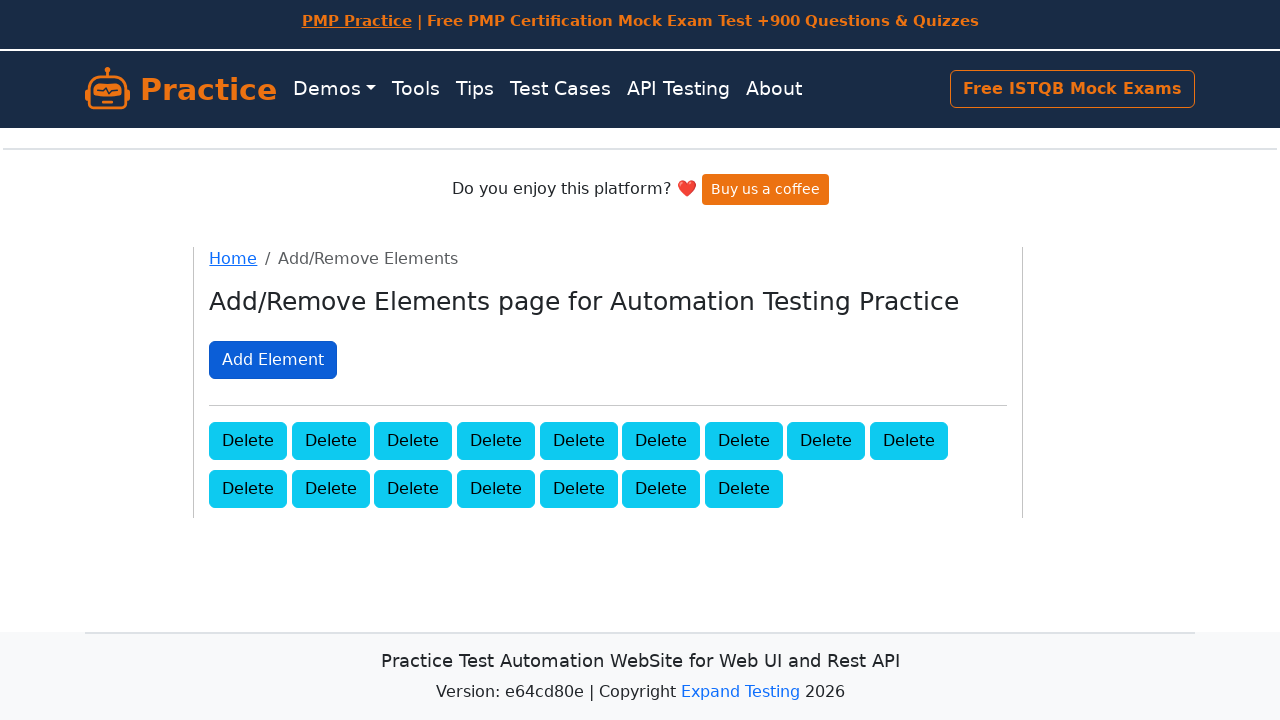

Clicked Add Element button (iteration 17/20) at (273, 360) on button:has-text('Add Element')
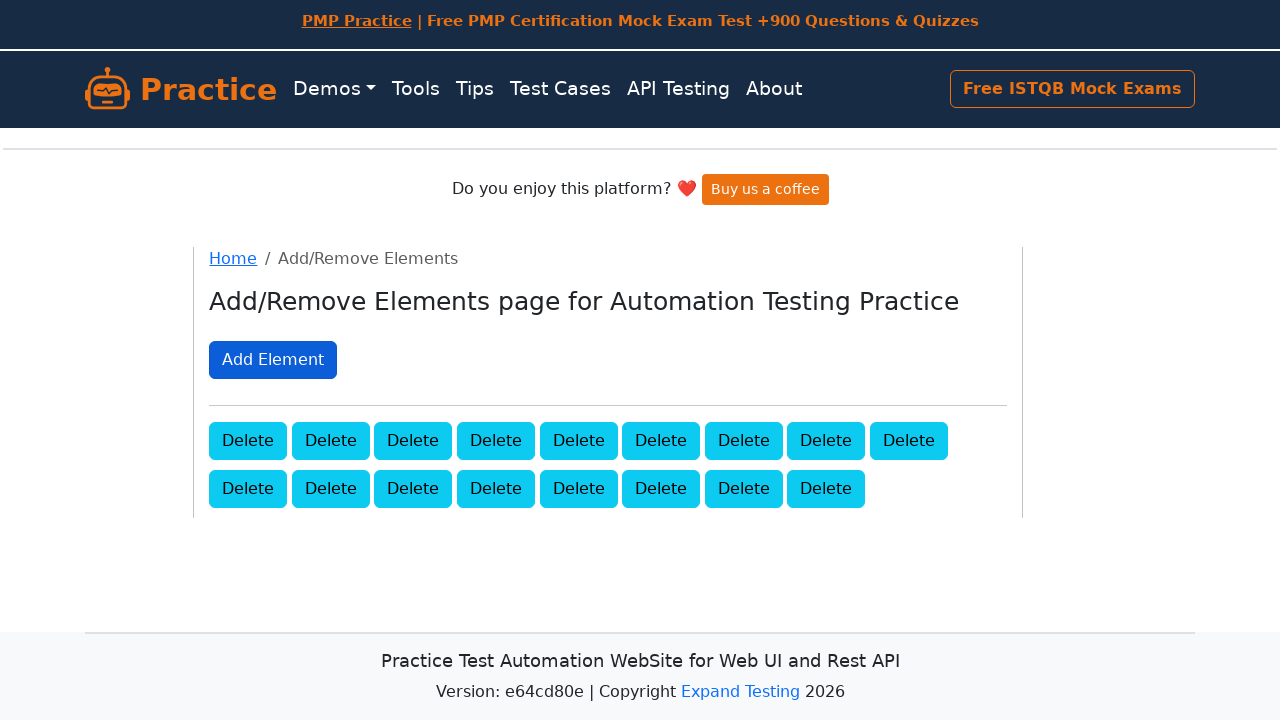

Clicked Add Element button (iteration 18/20) at (273, 360) on button:has-text('Add Element')
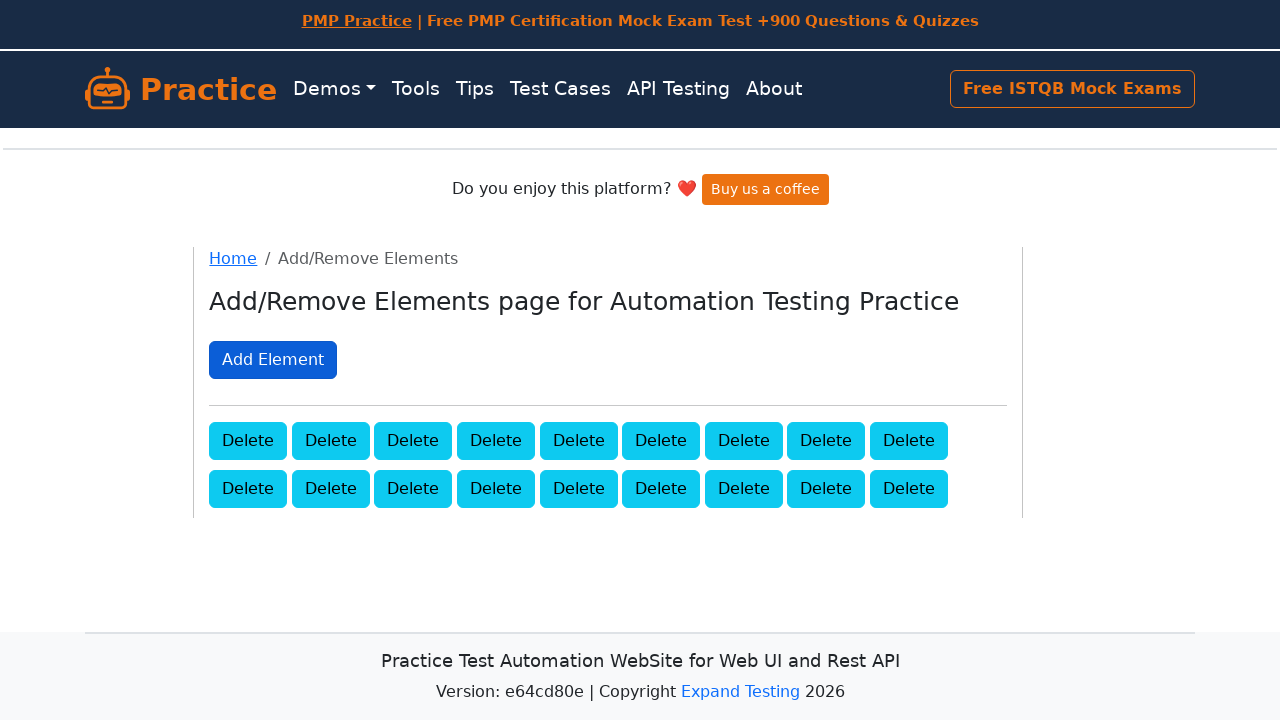

Clicked Add Element button (iteration 19/20) at (273, 360) on button:has-text('Add Element')
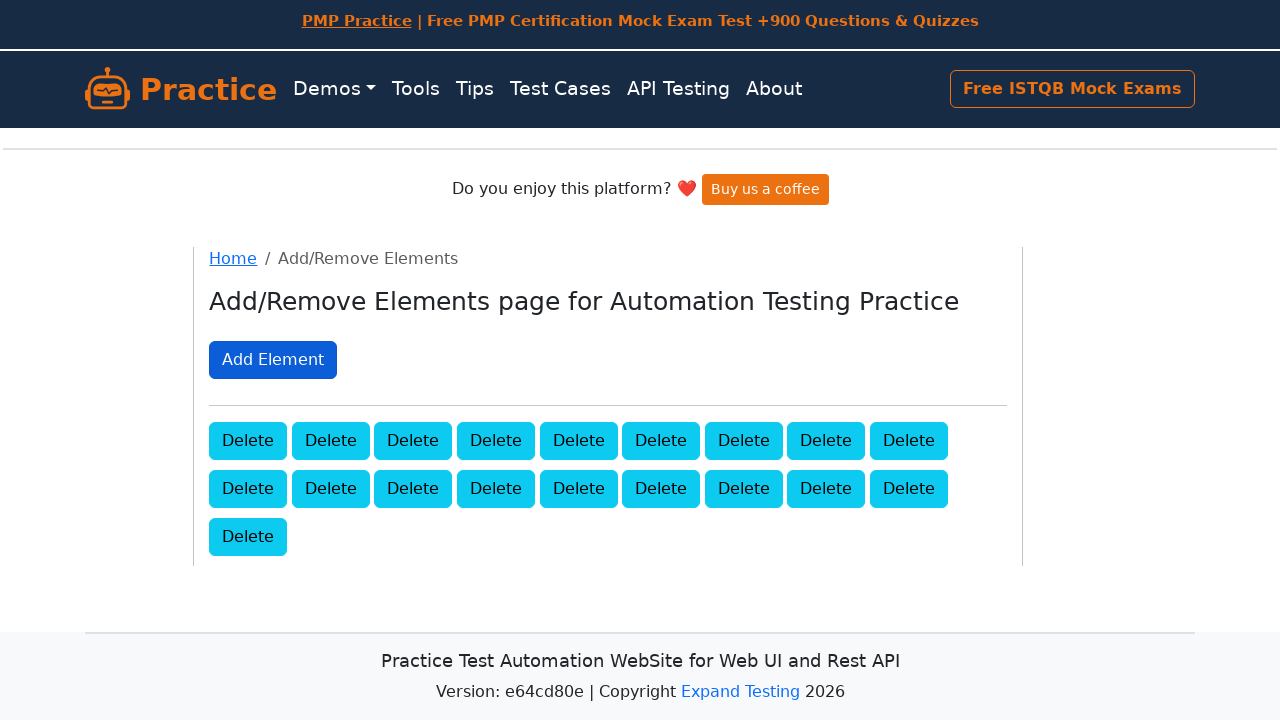

Clicked Add Element button (iteration 20/20) at (273, 360) on button:has-text('Add Element')
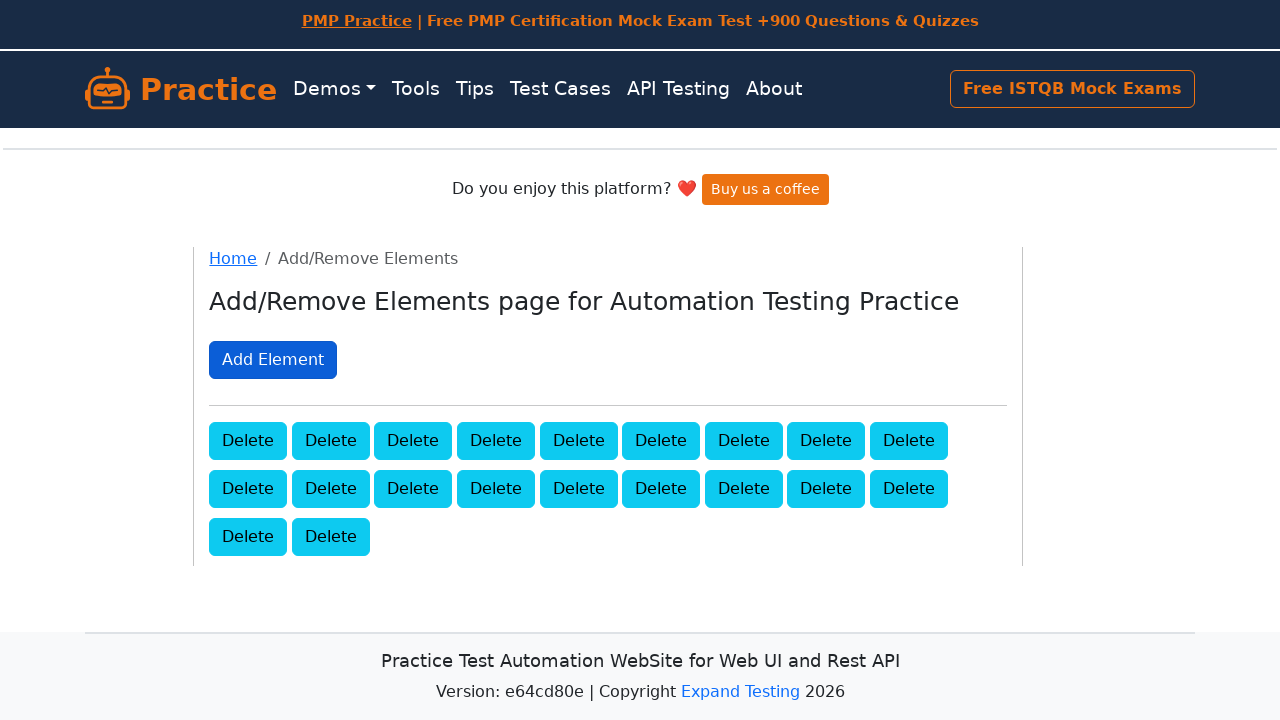

Verified that 20 Delete buttons are present
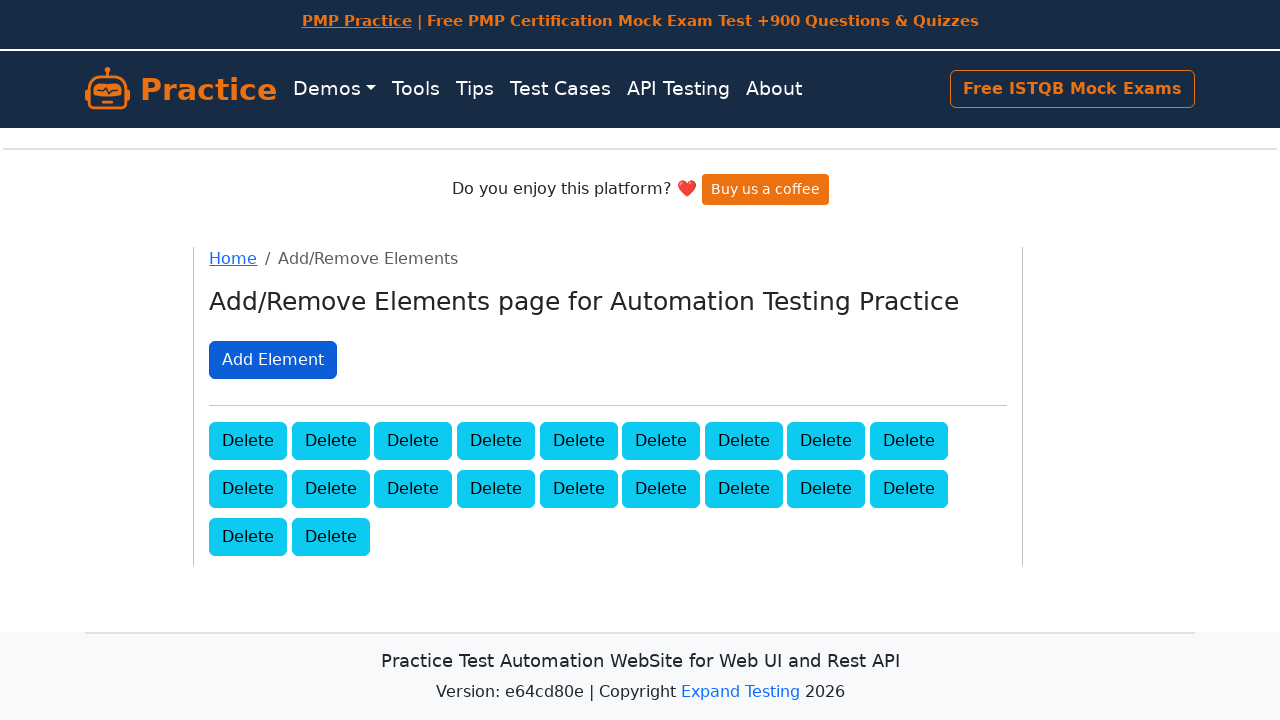

Clicked Delete button (iteration 1/20) at (248, 440) on button.added-manually:first-of-type
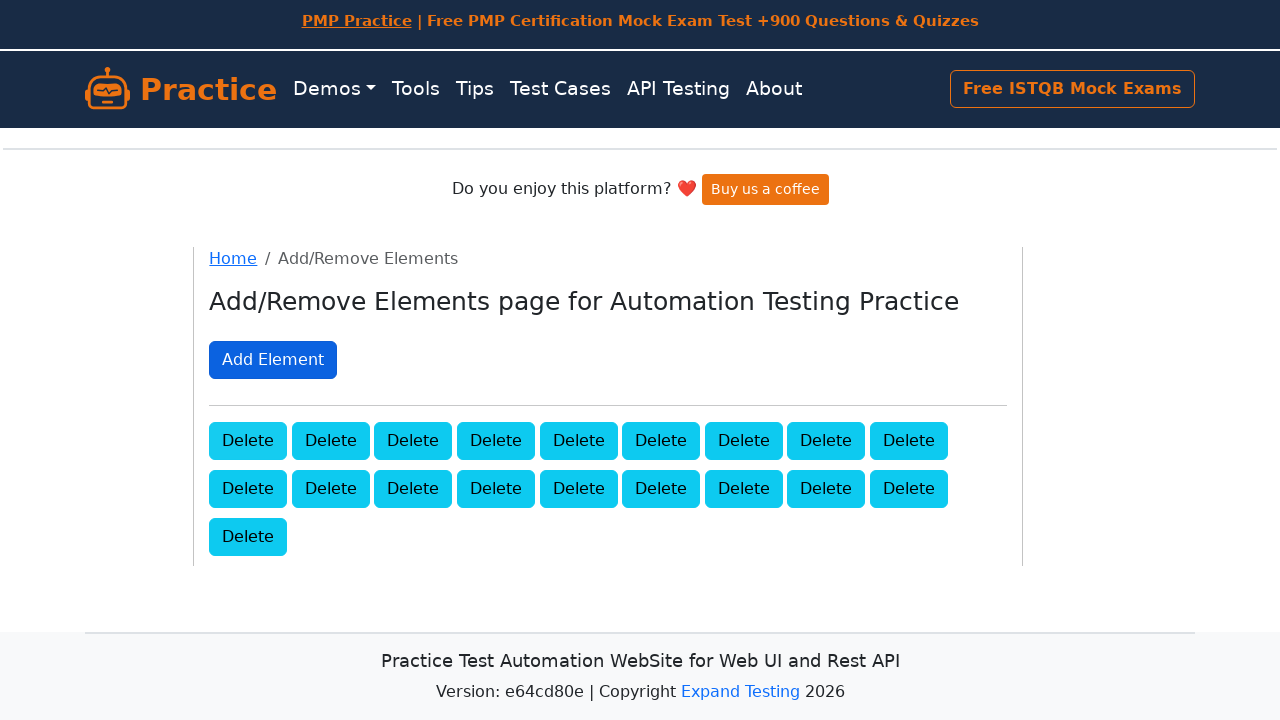

Clicked Delete button (iteration 2/20) at (248, 440) on button.added-manually:first-of-type
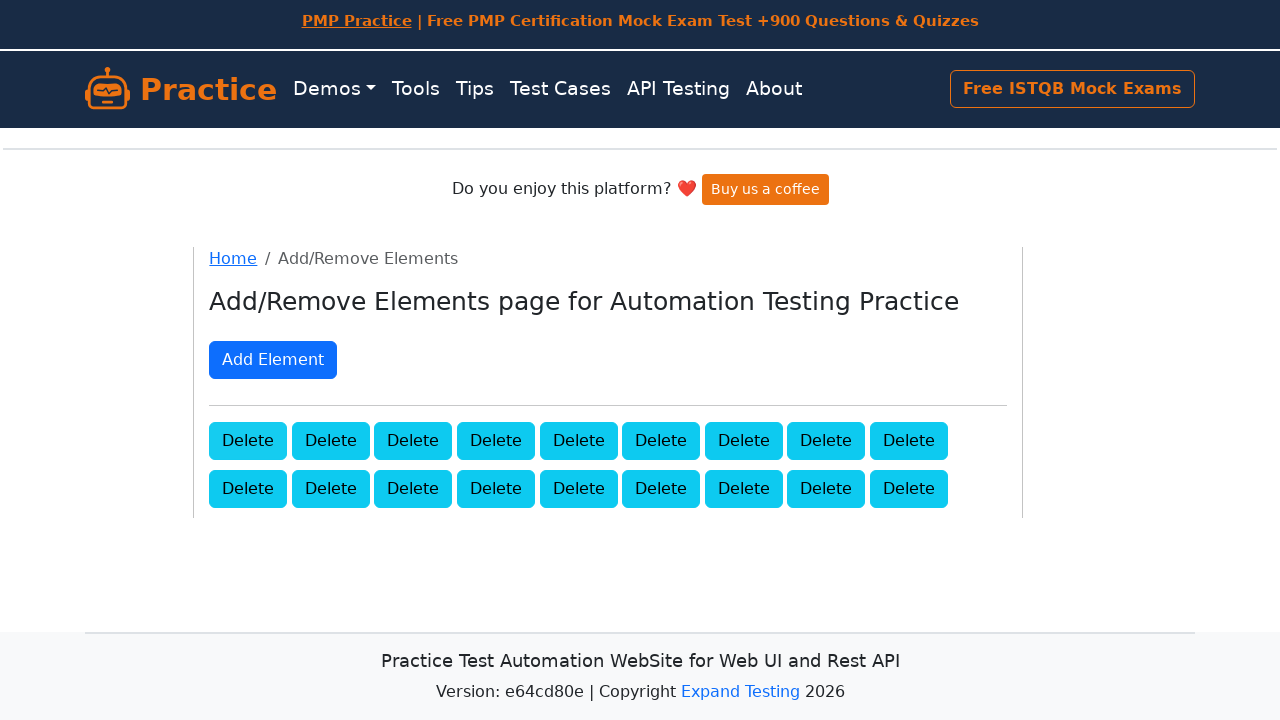

Clicked Delete button (iteration 3/20) at (248, 440) on button.added-manually:first-of-type
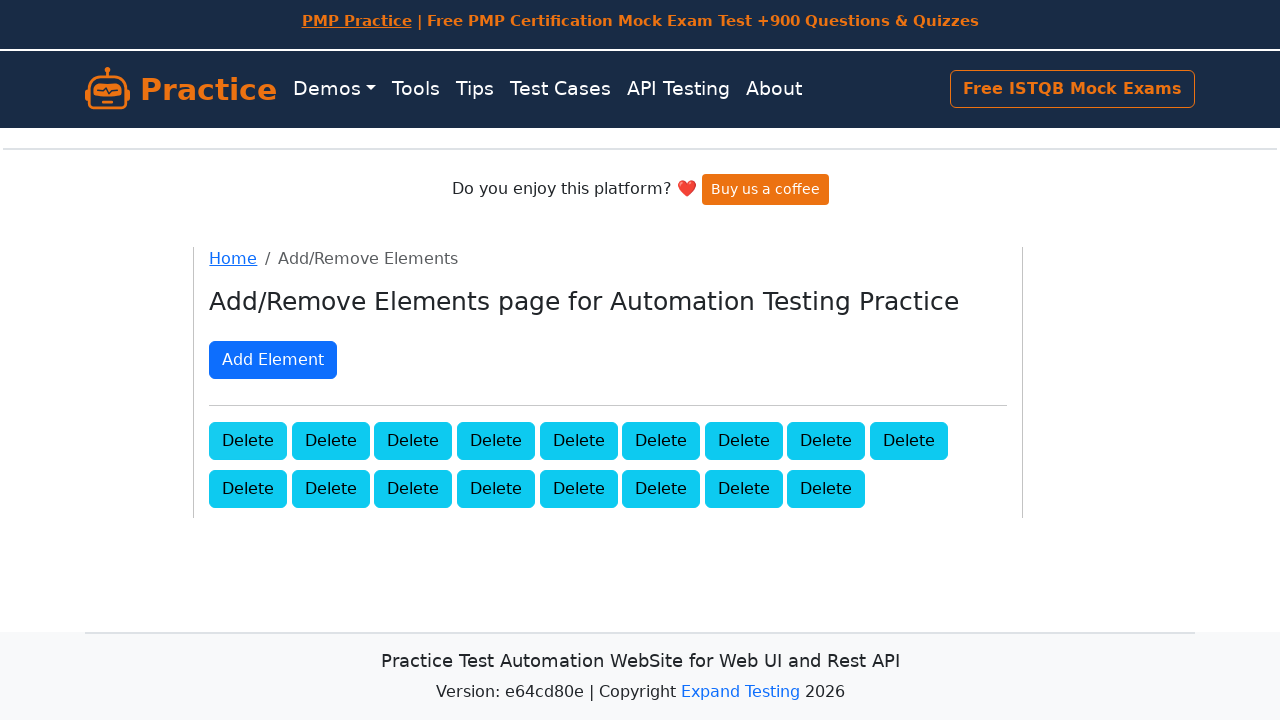

Clicked Delete button (iteration 4/20) at (248, 440) on button.added-manually:first-of-type
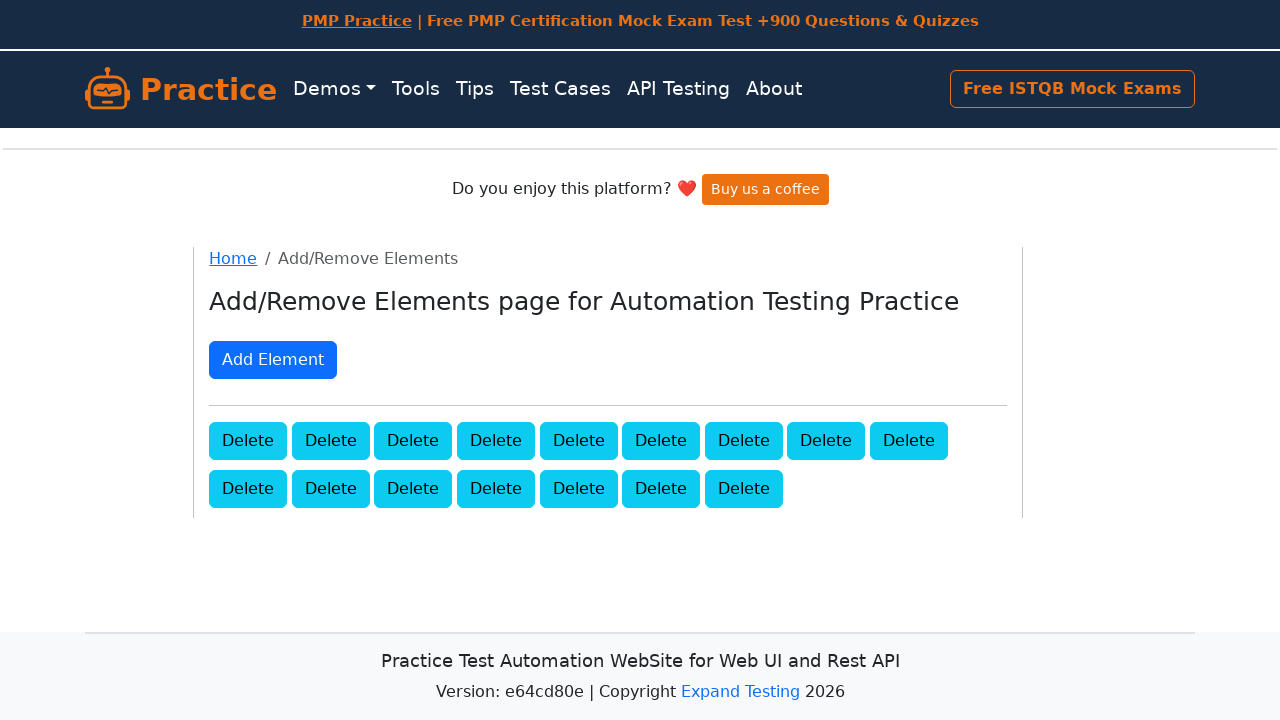

Clicked Delete button (iteration 5/20) at (248, 440) on button.added-manually:first-of-type
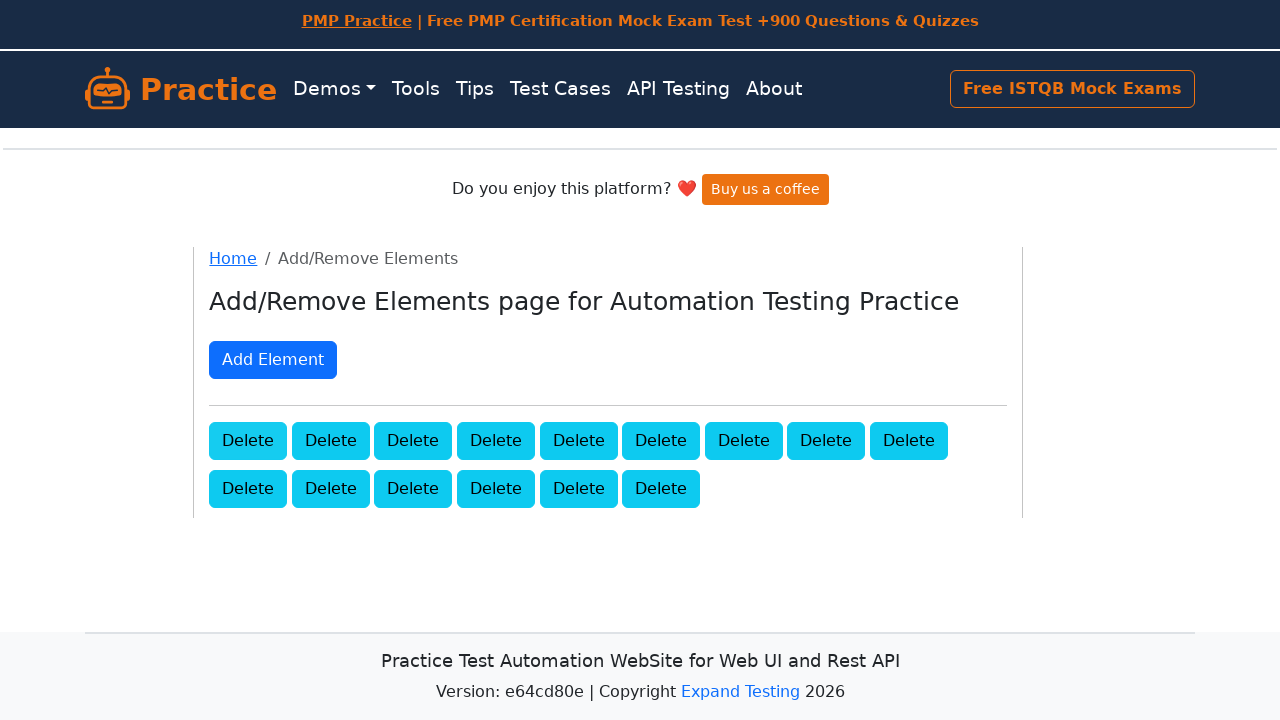

Clicked Delete button (iteration 6/20) at (248, 440) on button.added-manually:first-of-type
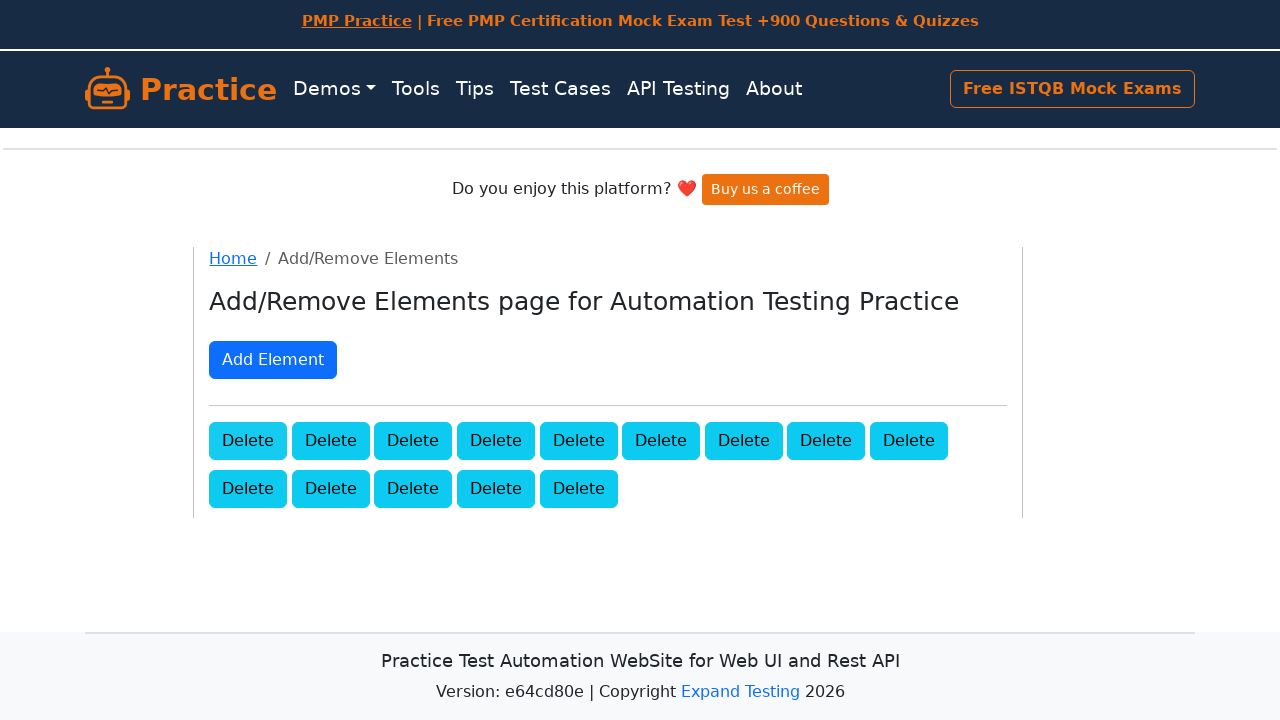

Clicked Delete button (iteration 7/20) at (248, 440) on button.added-manually:first-of-type
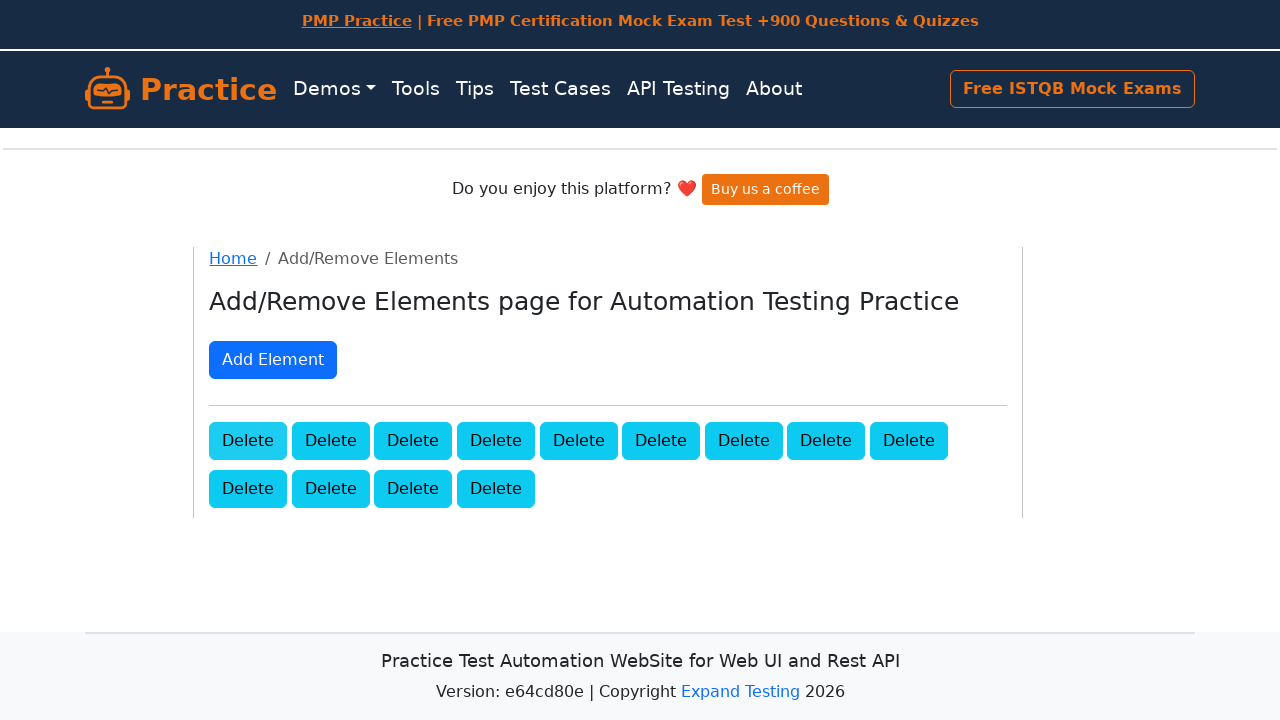

Clicked Delete button (iteration 8/20) at (248, 440) on button.added-manually:first-of-type
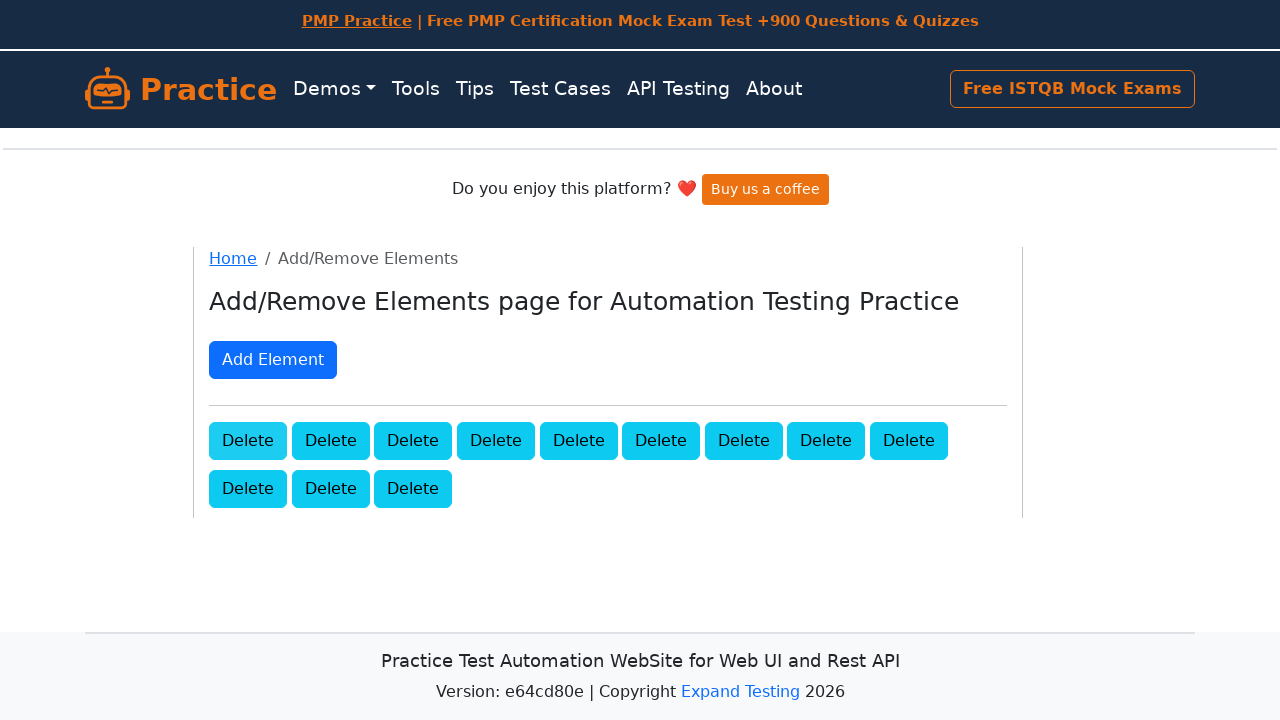

Clicked Delete button (iteration 9/20) at (248, 440) on button.added-manually:first-of-type
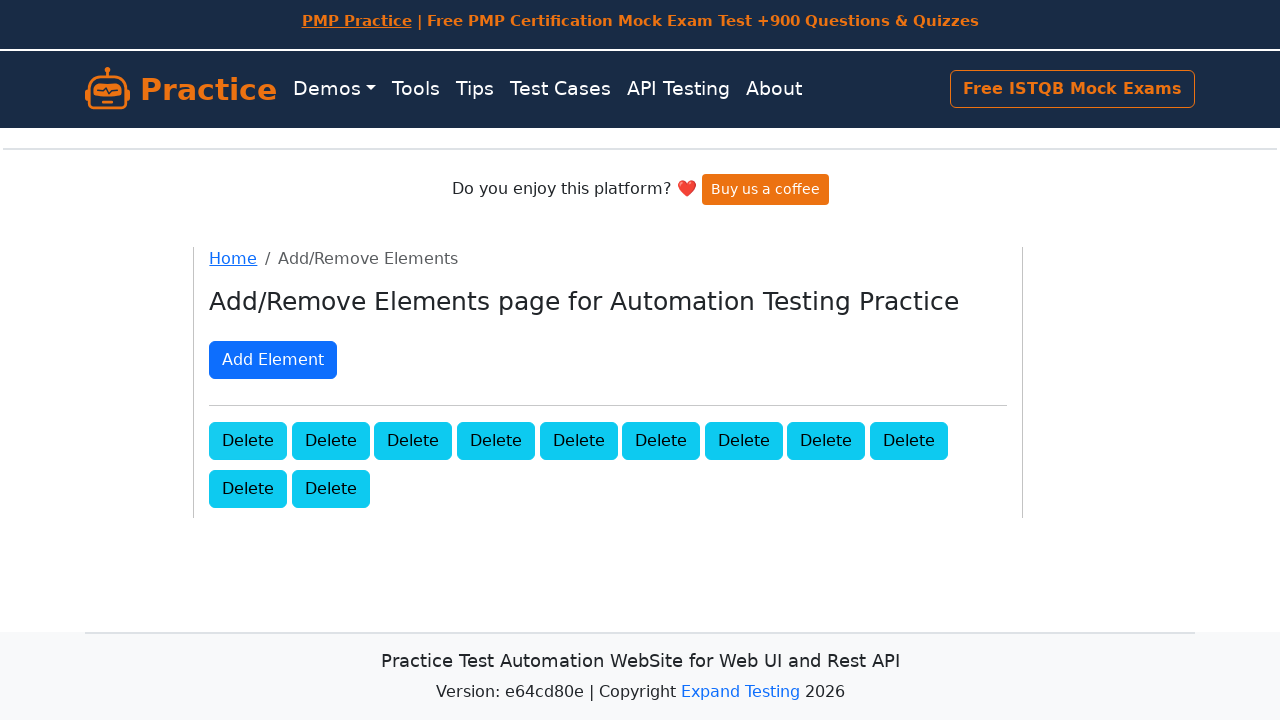

Clicked Delete button (iteration 10/20) at (248, 440) on button.added-manually:first-of-type
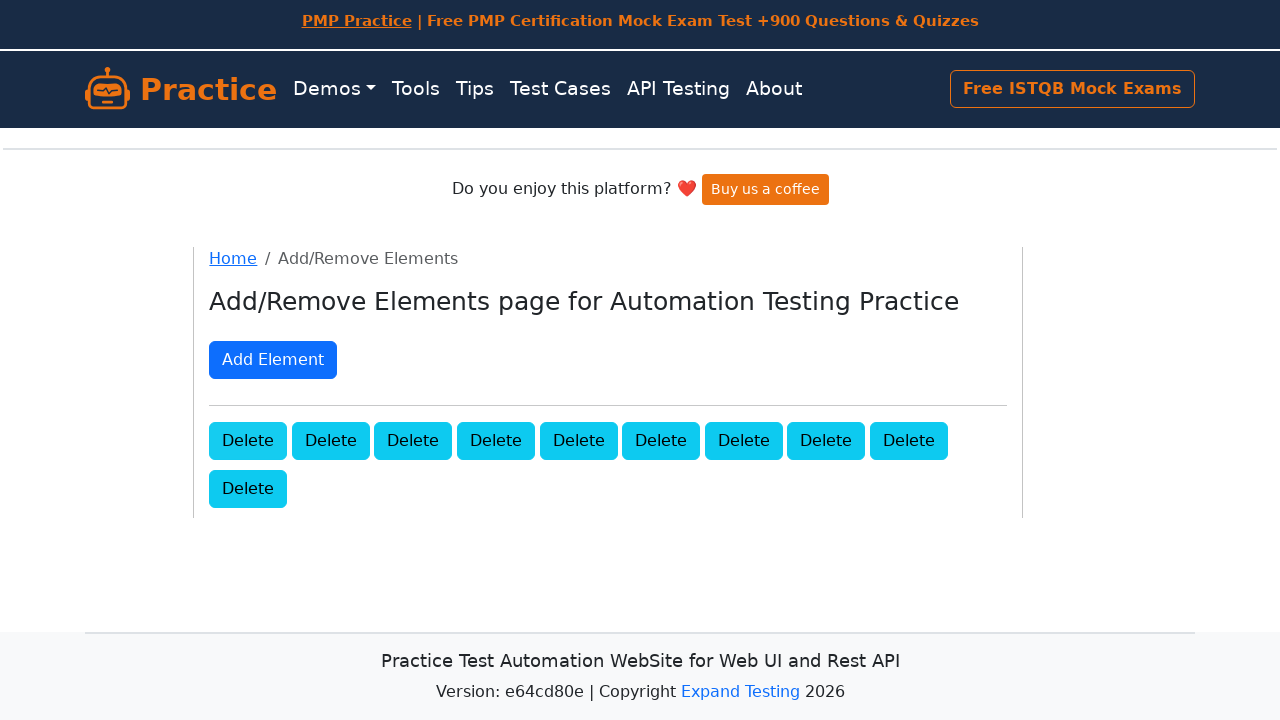

Clicked Delete button (iteration 11/20) at (248, 440) on button.added-manually:first-of-type
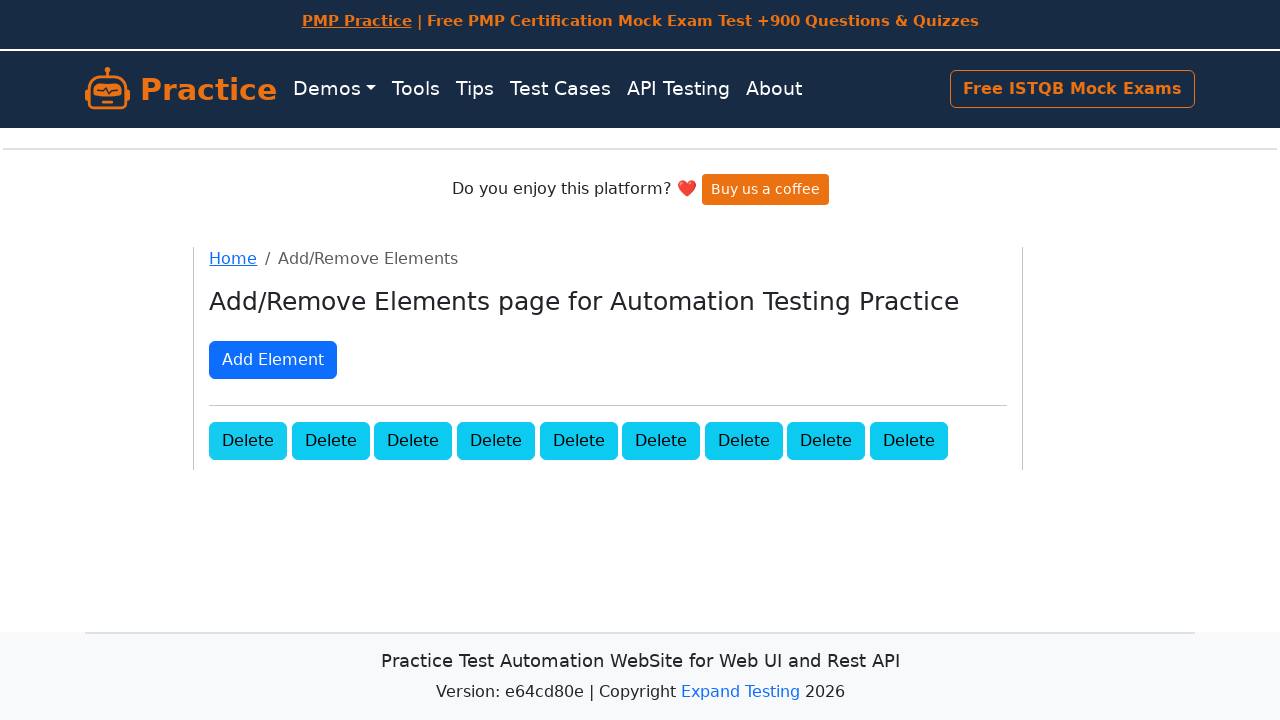

Clicked Delete button (iteration 12/20) at (248, 440) on button.added-manually:first-of-type
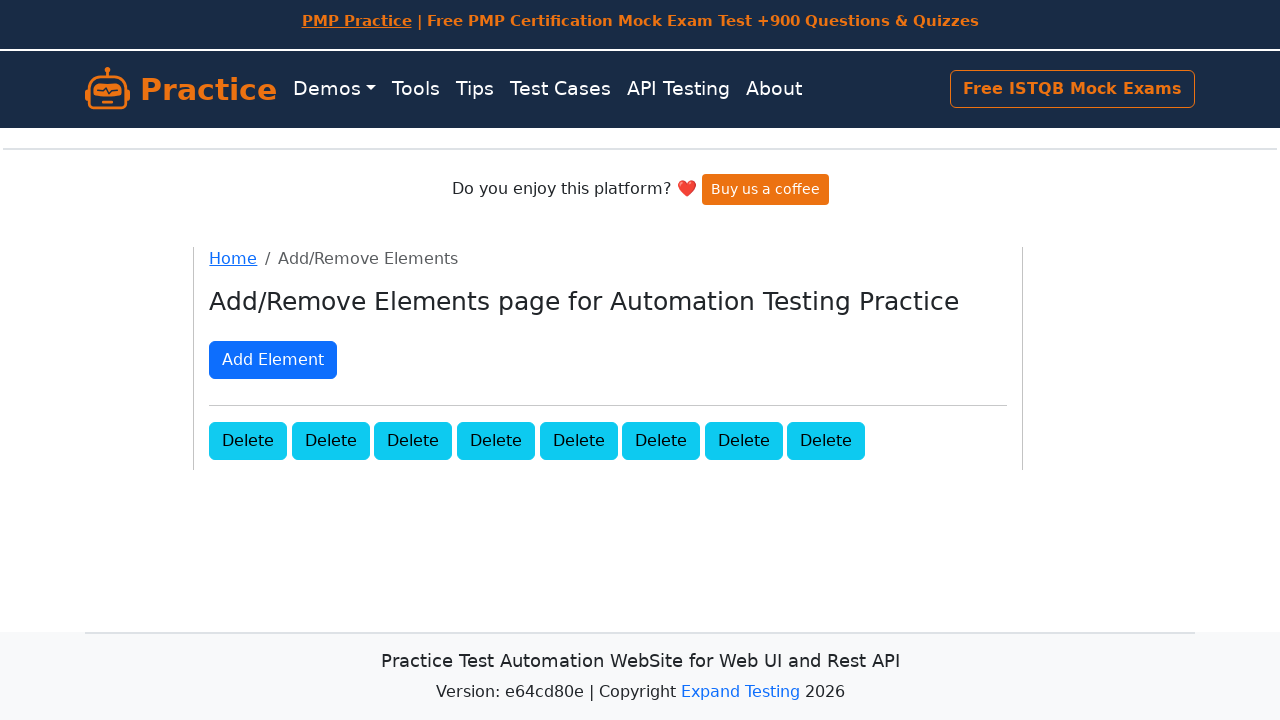

Clicked Delete button (iteration 13/20) at (248, 440) on button.added-manually:first-of-type
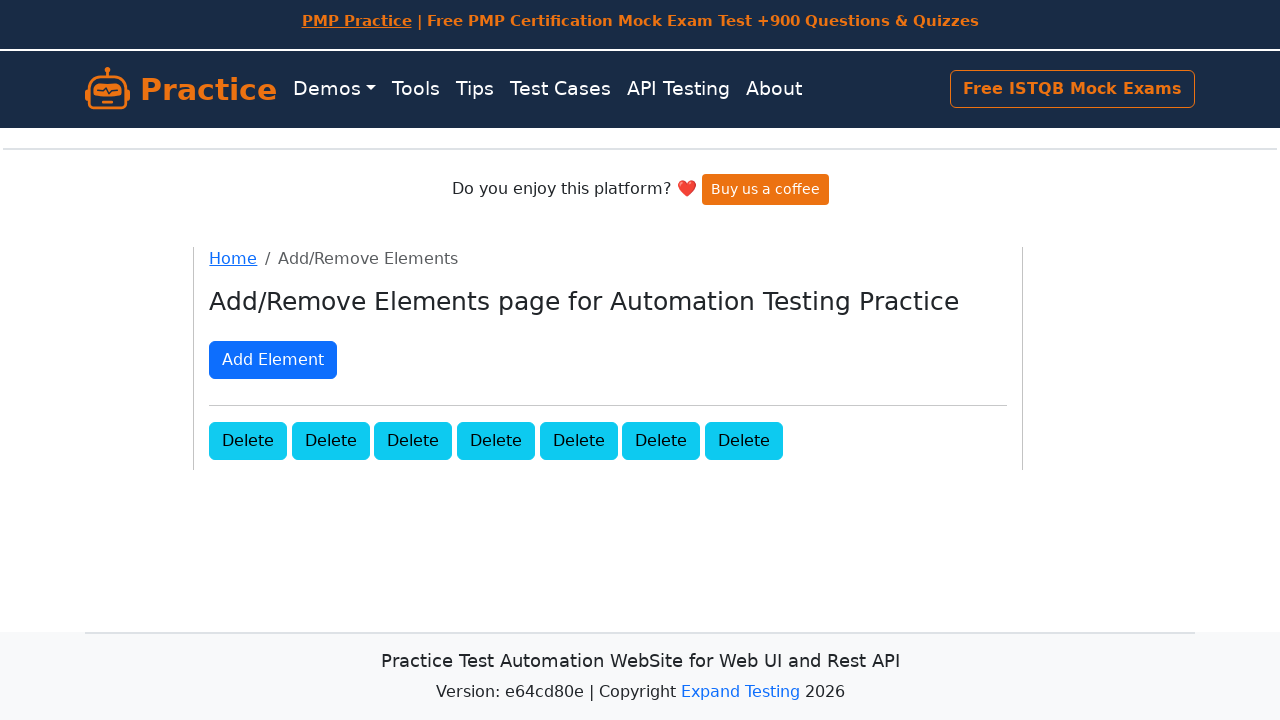

Clicked Delete button (iteration 14/20) at (248, 440) on button.added-manually:first-of-type
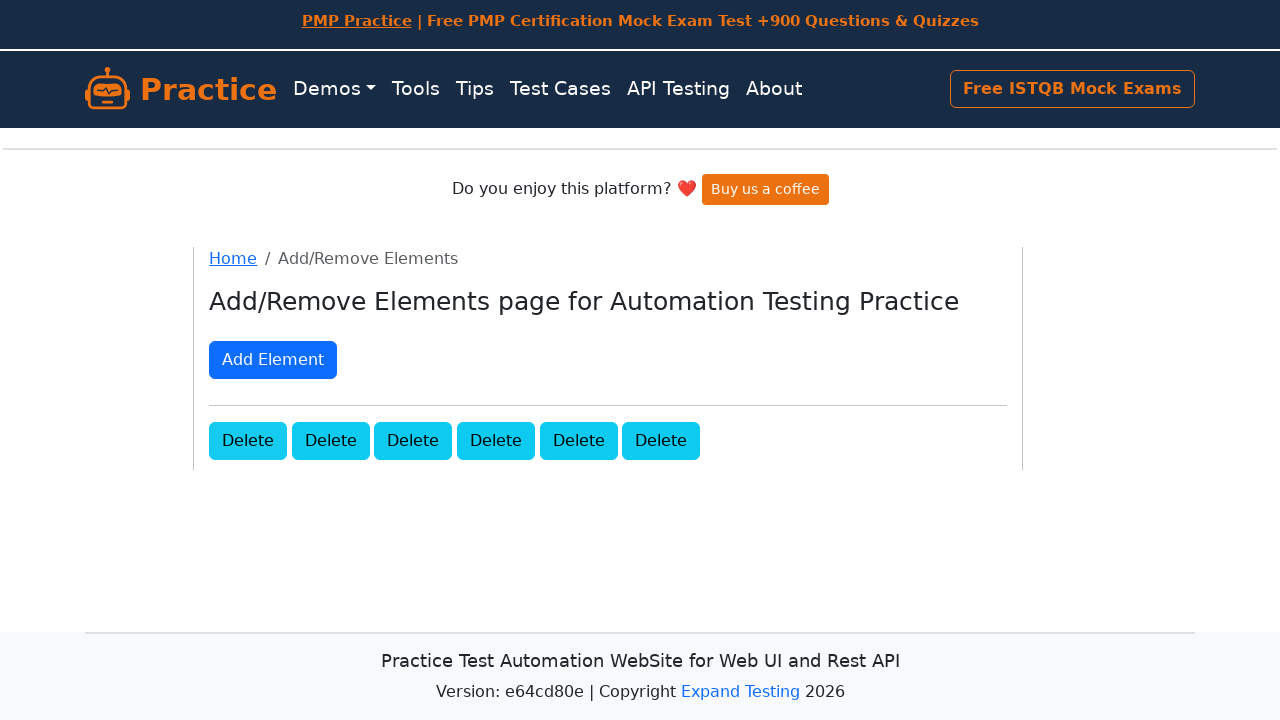

Clicked Delete button (iteration 15/20) at (248, 440) on button.added-manually:first-of-type
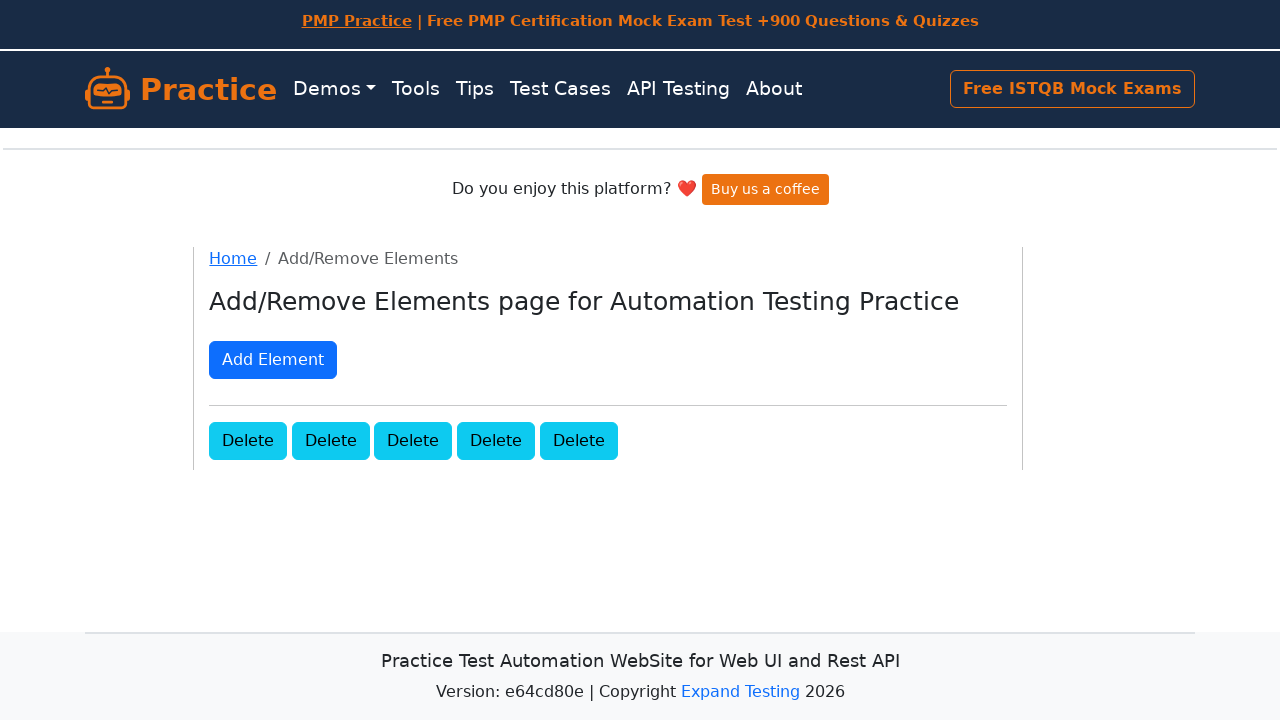

Clicked Delete button (iteration 16/20) at (248, 440) on button.added-manually:first-of-type
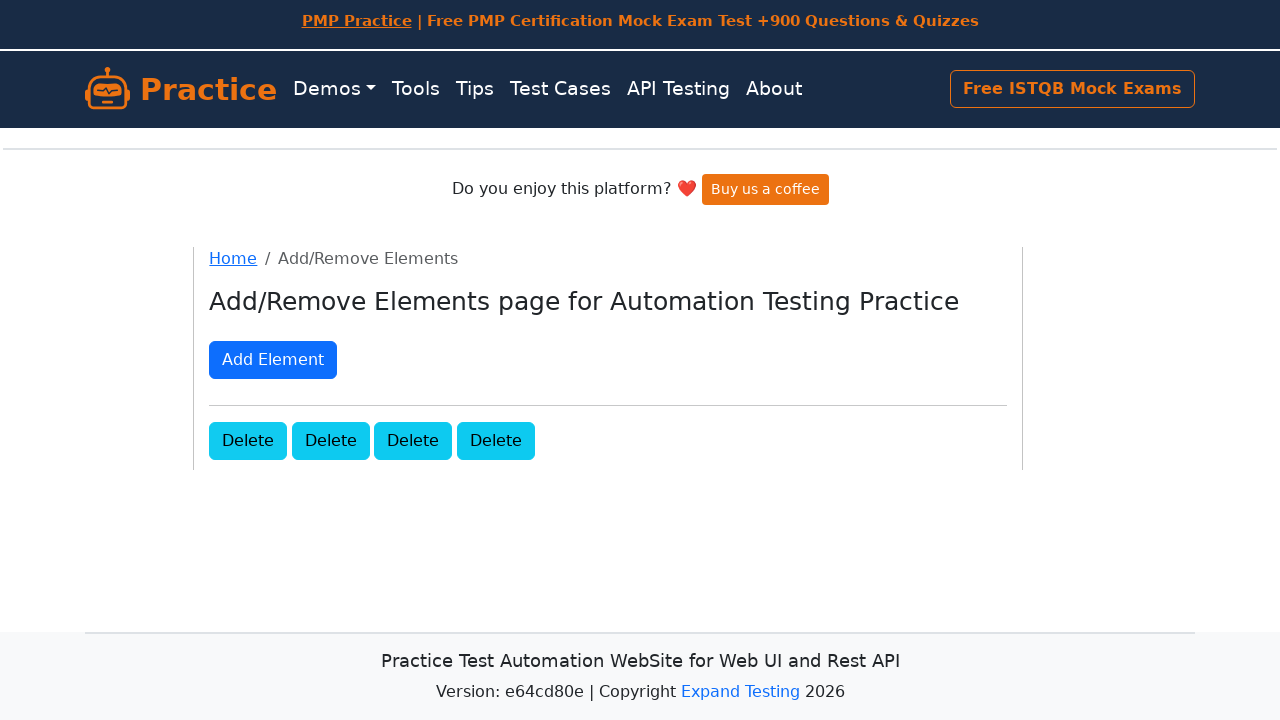

Clicked Delete button (iteration 17/20) at (248, 440) on button.added-manually:first-of-type
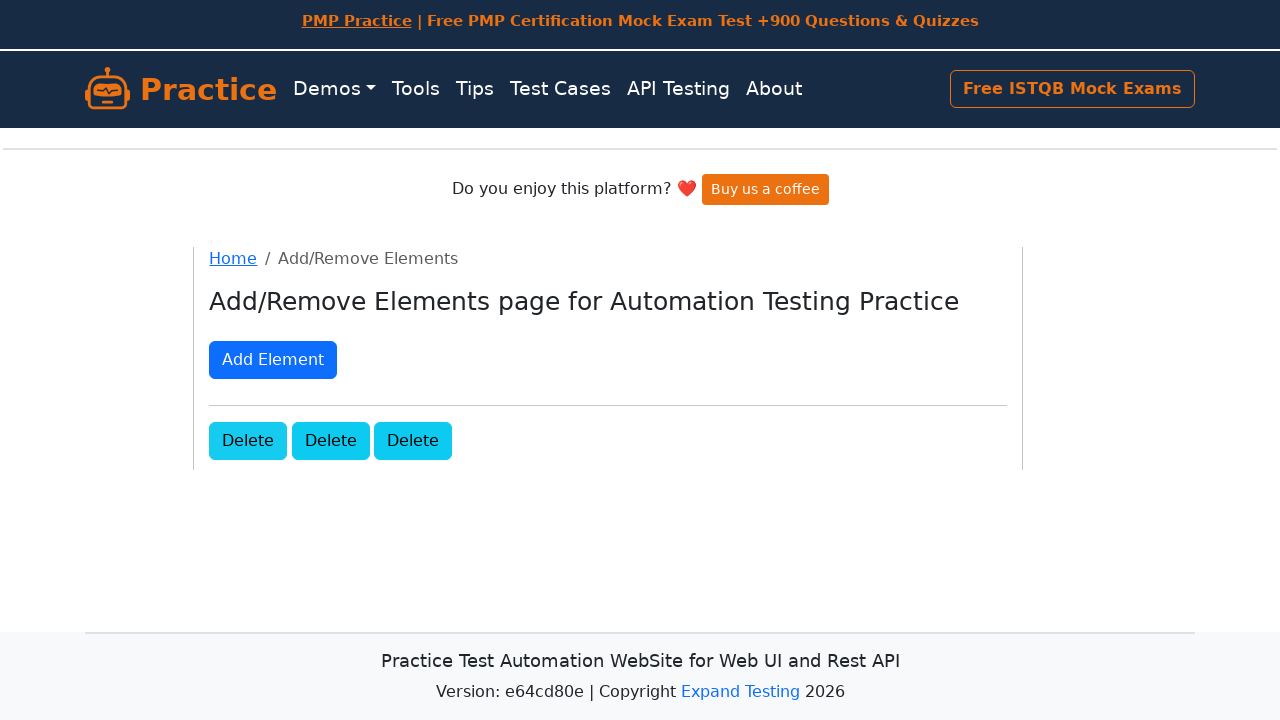

Clicked Delete button (iteration 18/20) at (248, 440) on button.added-manually:first-of-type
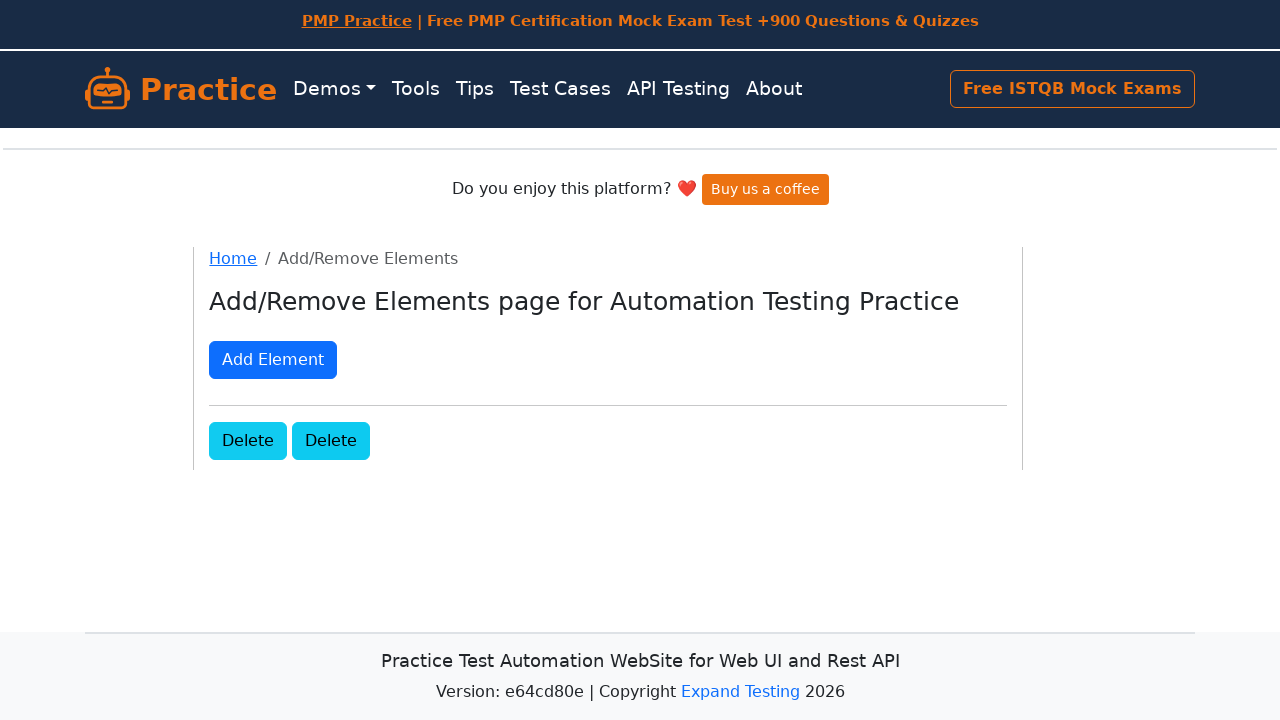

Clicked Delete button (iteration 19/20) at (248, 440) on button.added-manually:first-of-type
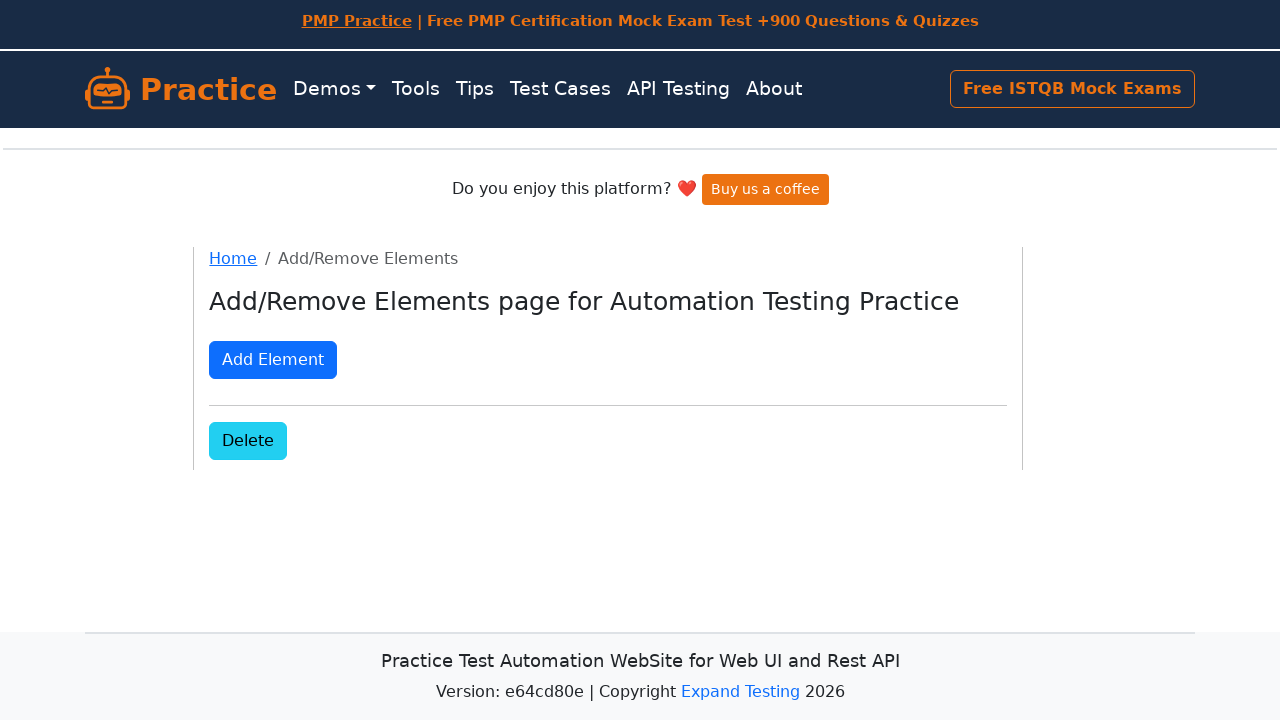

Clicked Delete button (iteration 20/20) at (248, 440) on button.added-manually:first-of-type
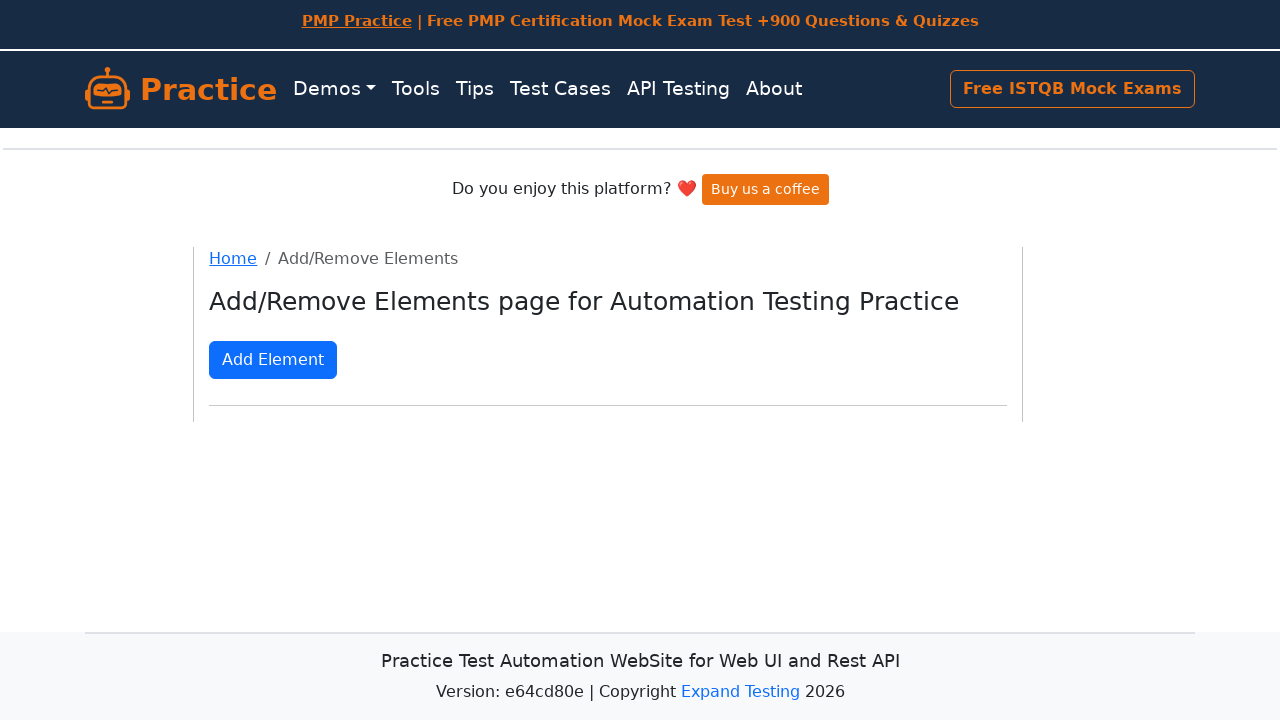

Verified that all Delete buttons have been removed
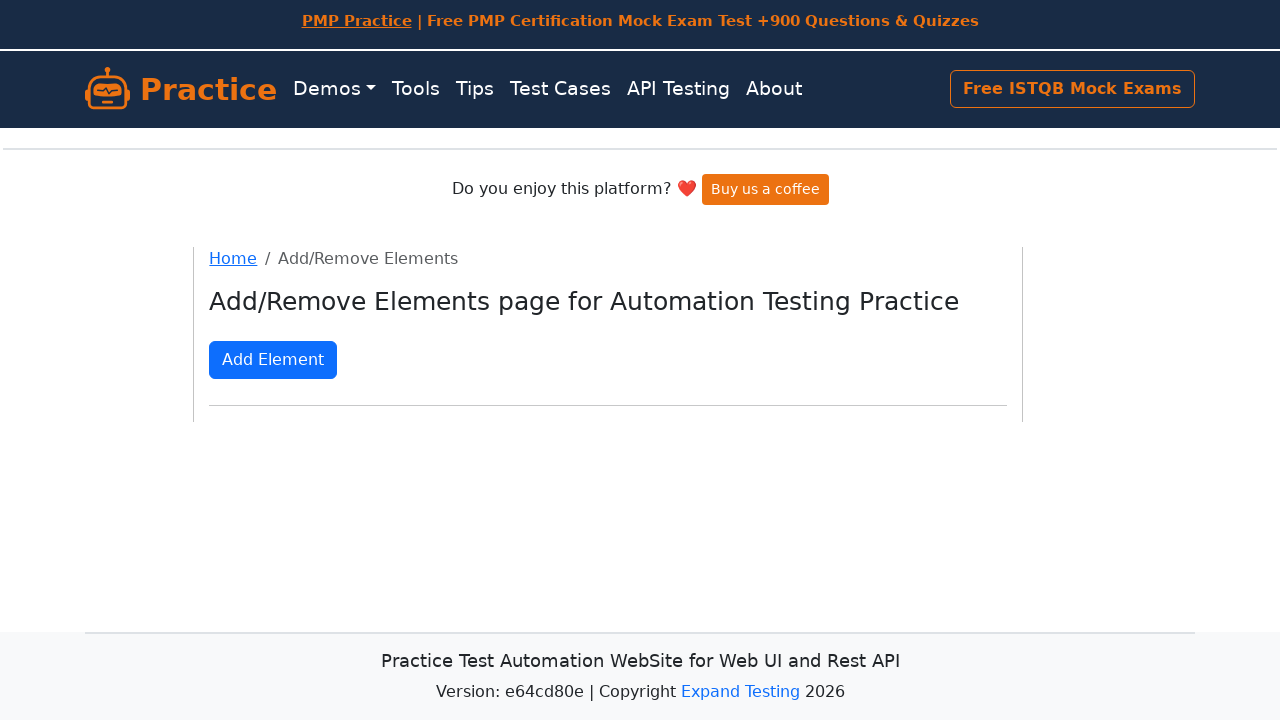

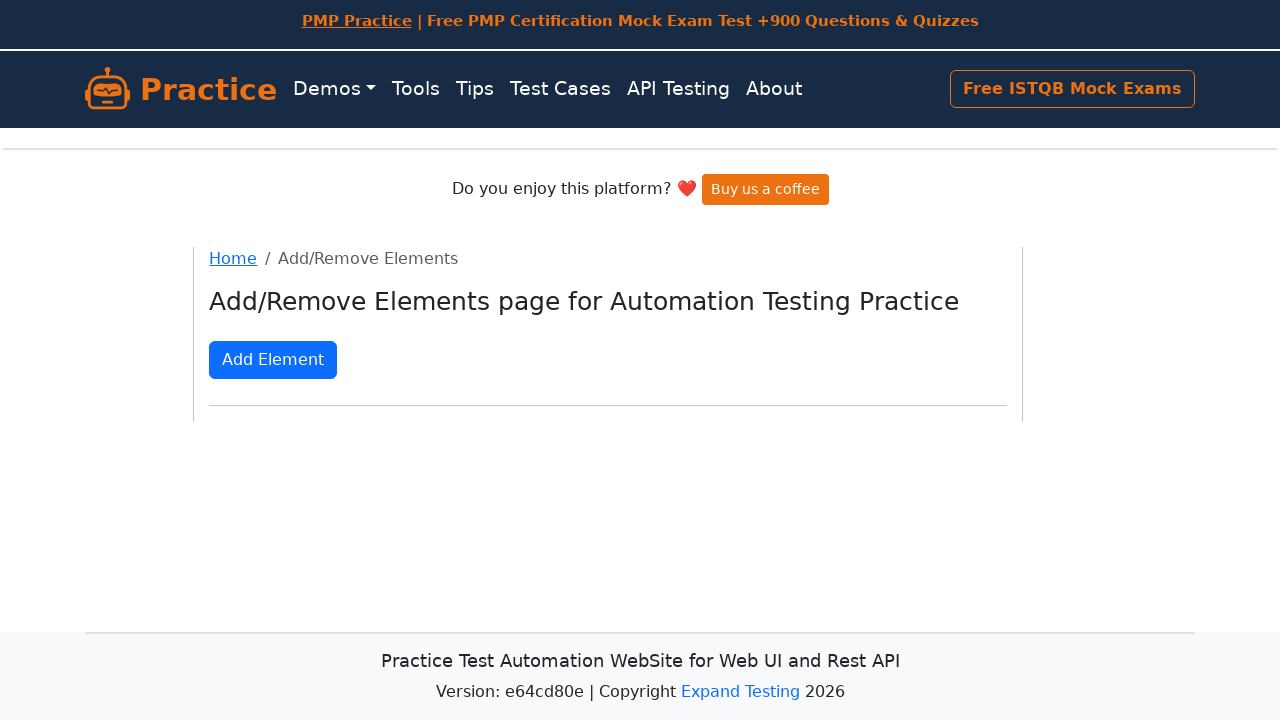